Tests a sample todo application by adding 5 new items to the list, then marking all 10 items (5 existing + 5 new) as completed while verifying the remaining count updates correctly.

Starting URL: https://lambdatest.github.io/sample-todo-app/

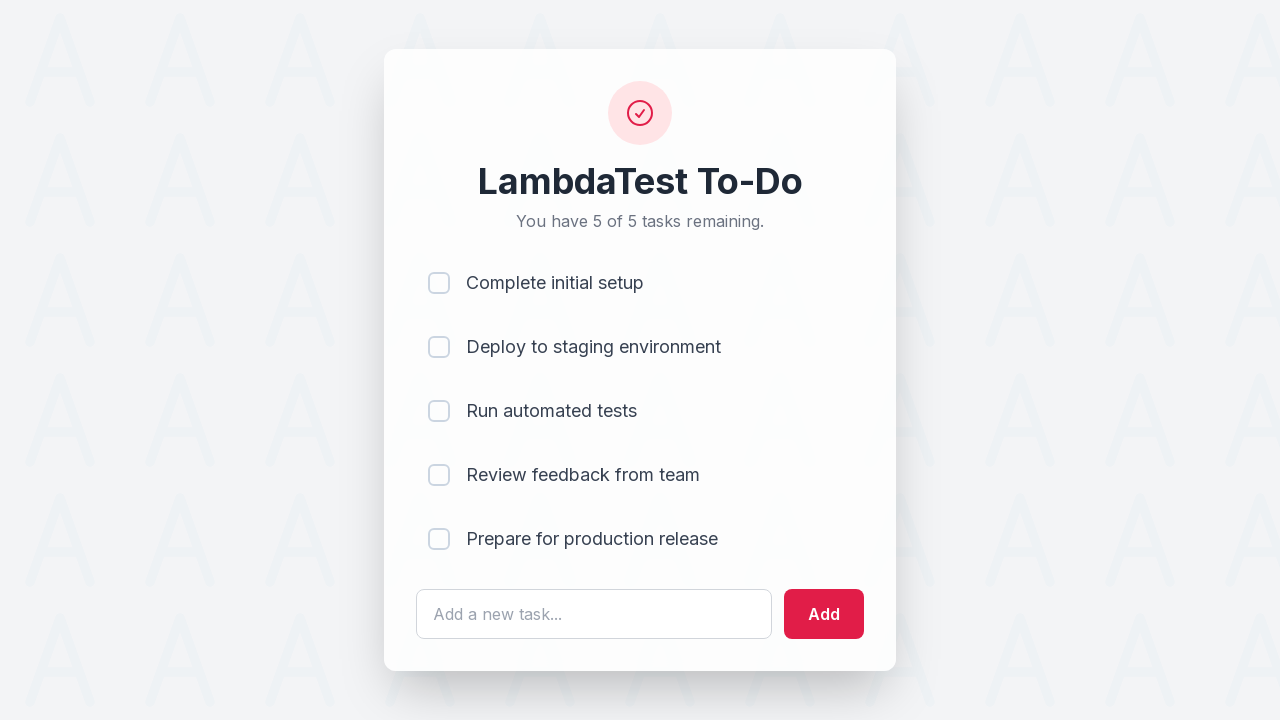

Waited for todo input field to load
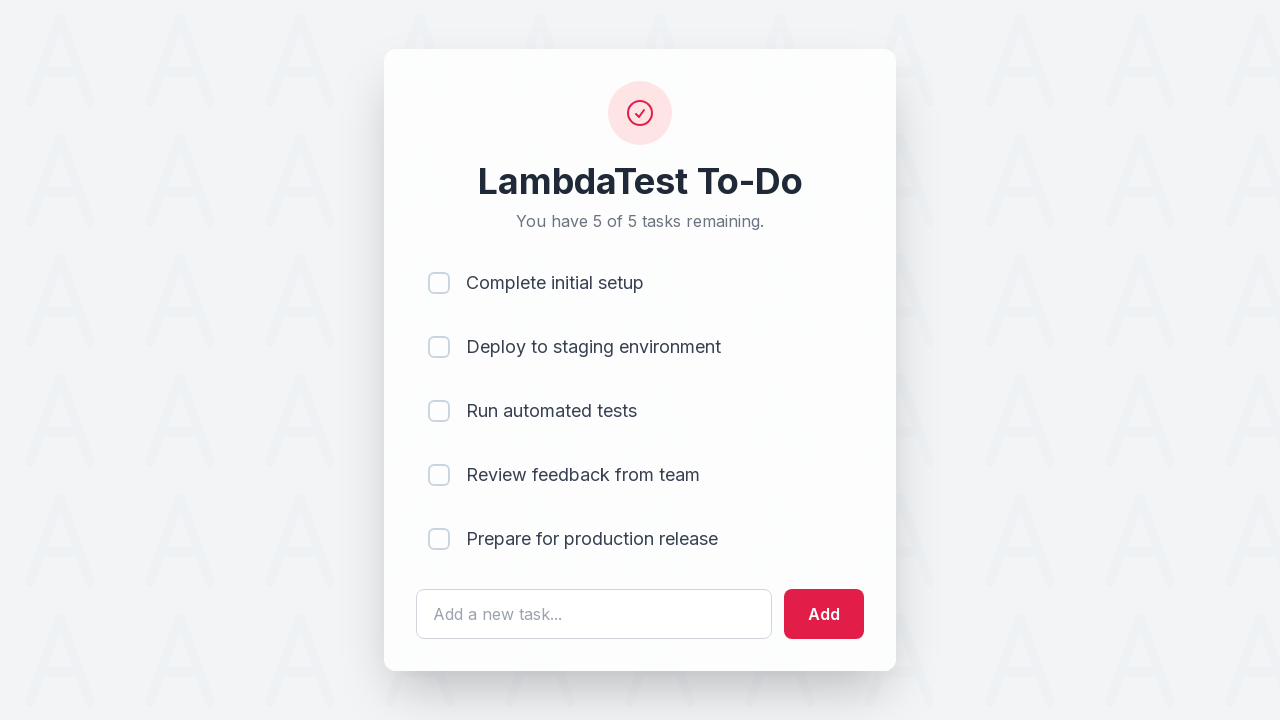

Clicked on todo input field to add item 1 at (594, 614) on #sampletodotext
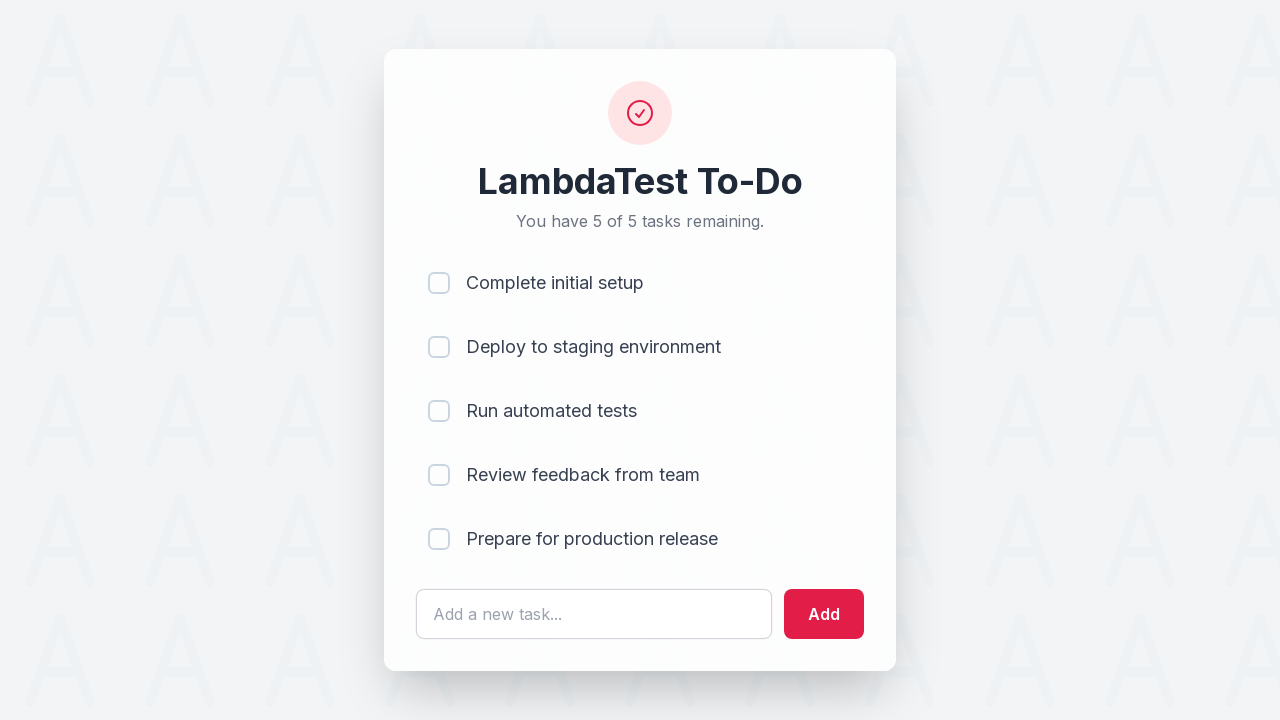

Filled input field with 'Adding a new item 1' on #sampletodotext
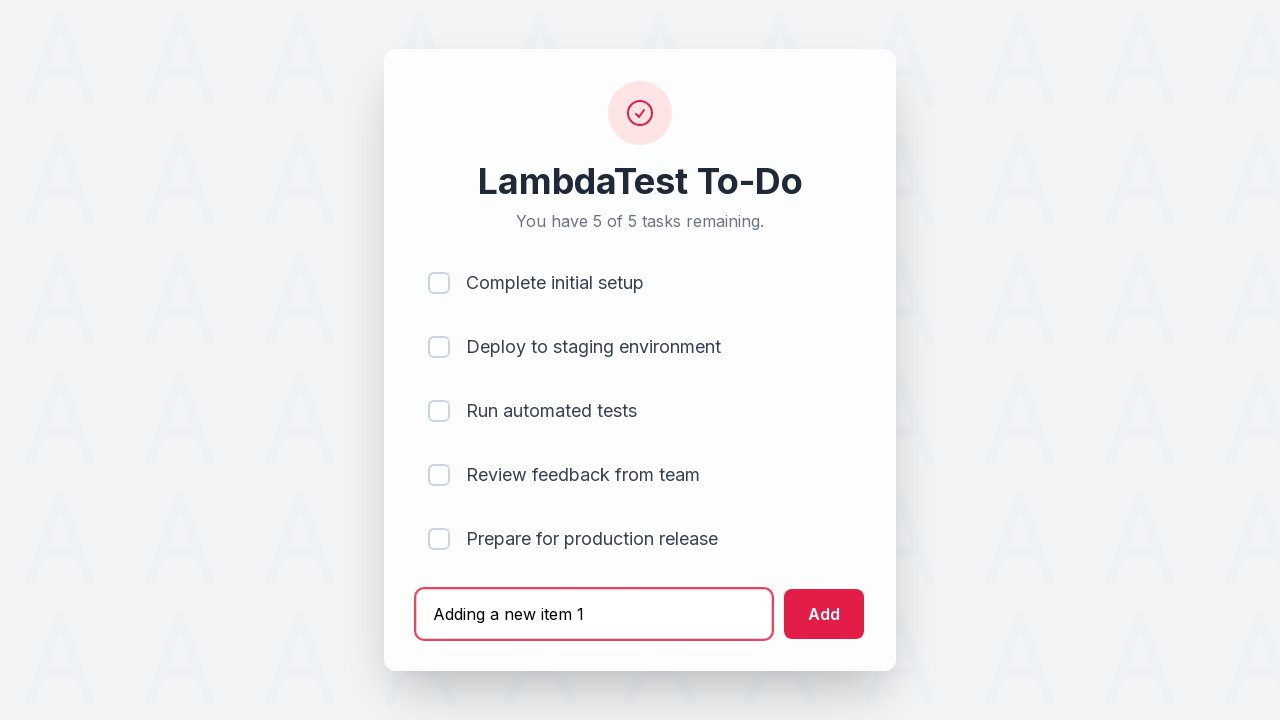

Pressed Enter to add item 1 to the list on #sampletodotext
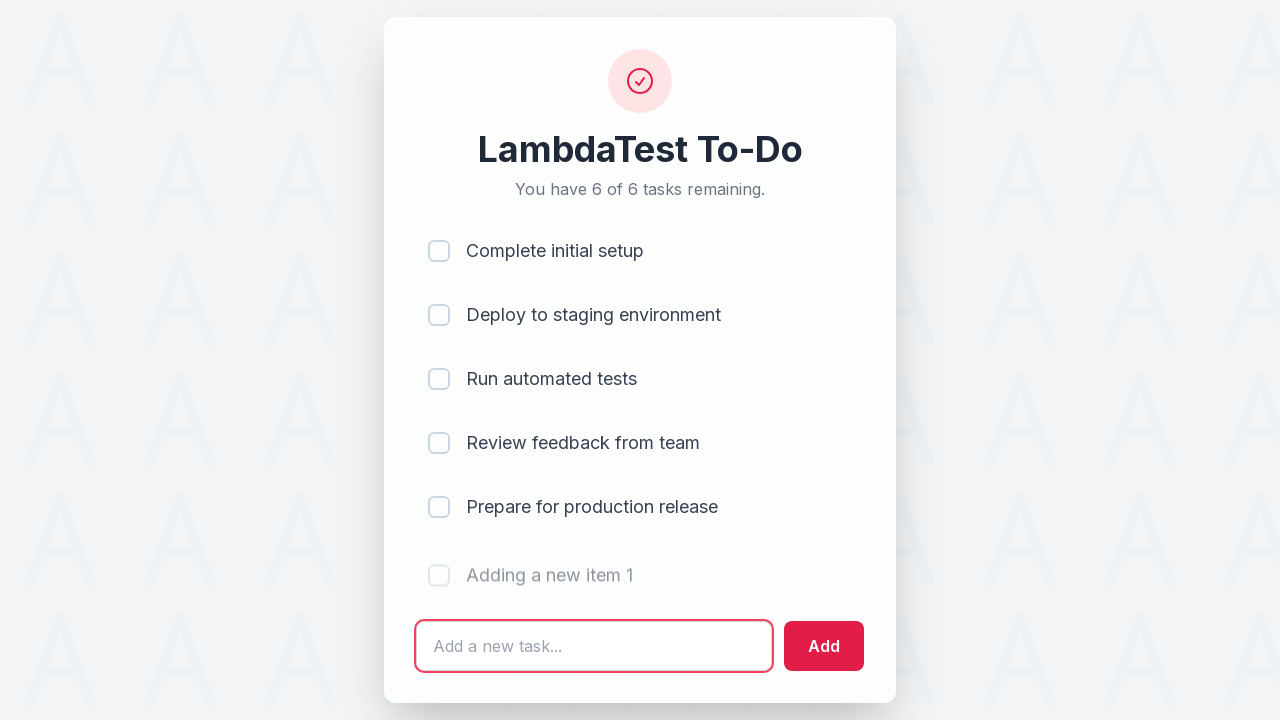

Waited 500ms for item 1 to be added
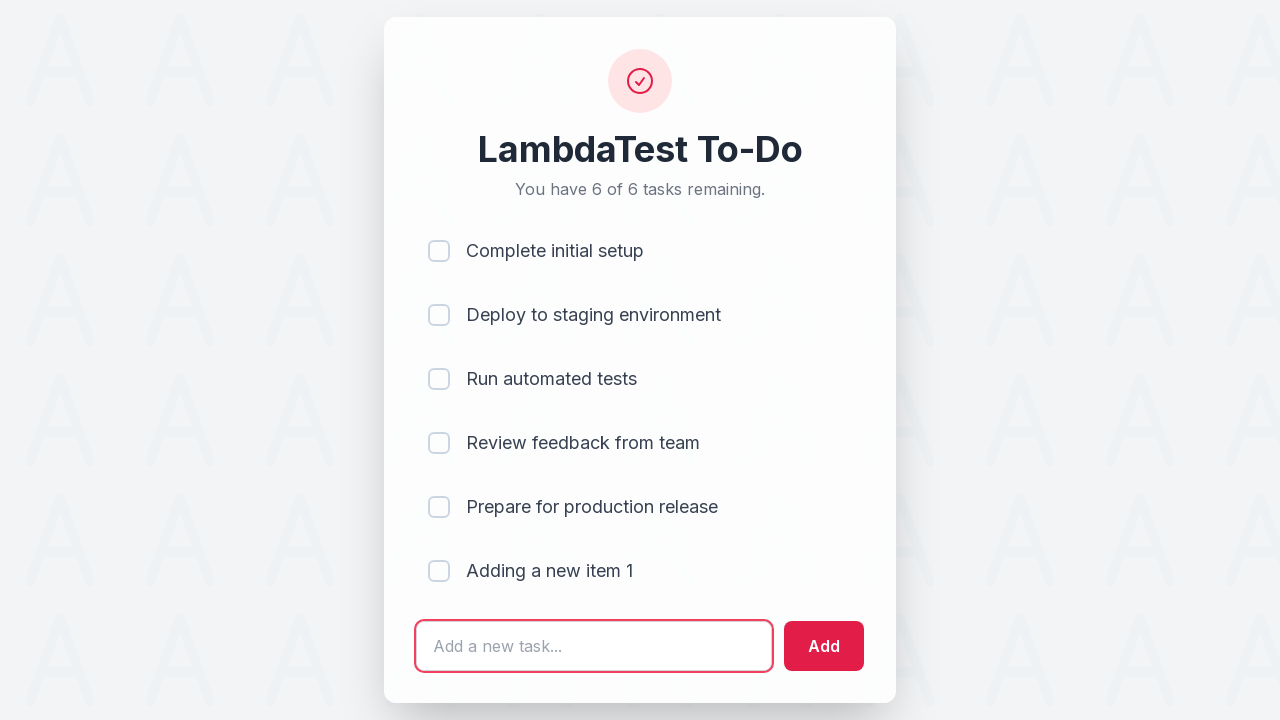

Clicked on todo input field to add item 2 at (594, 646) on #sampletodotext
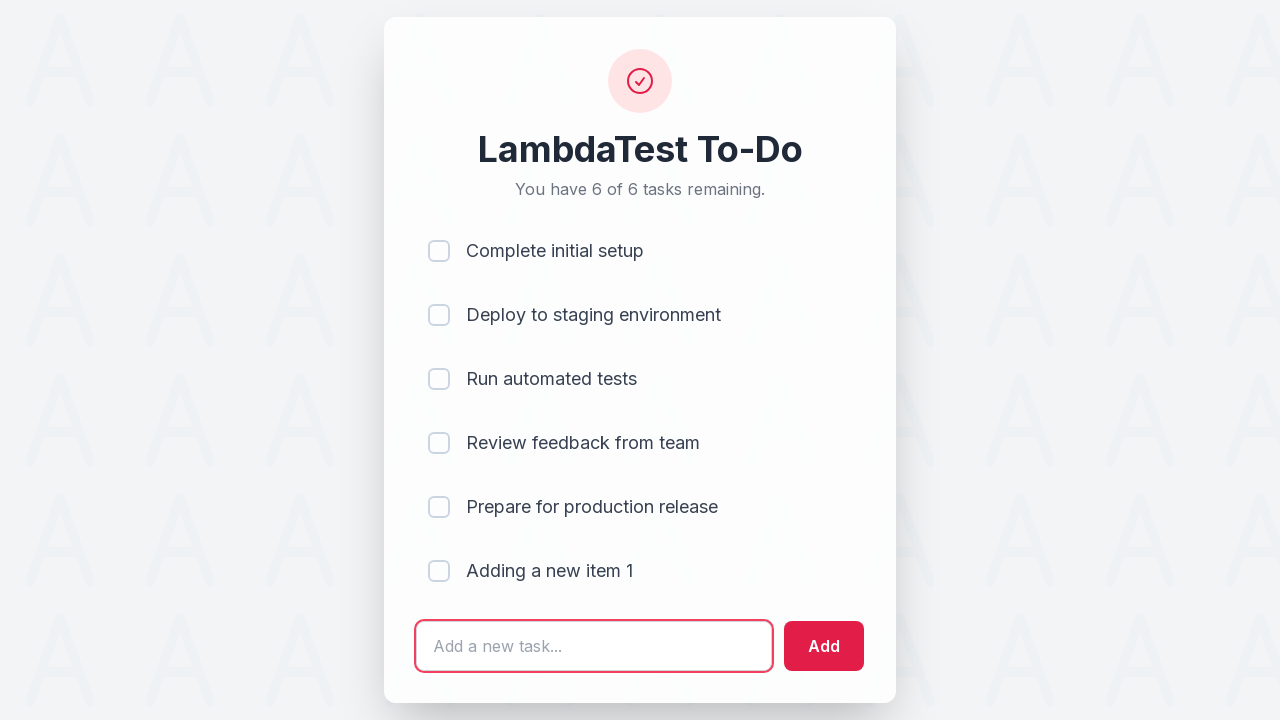

Filled input field with 'Adding a new item 2' on #sampletodotext
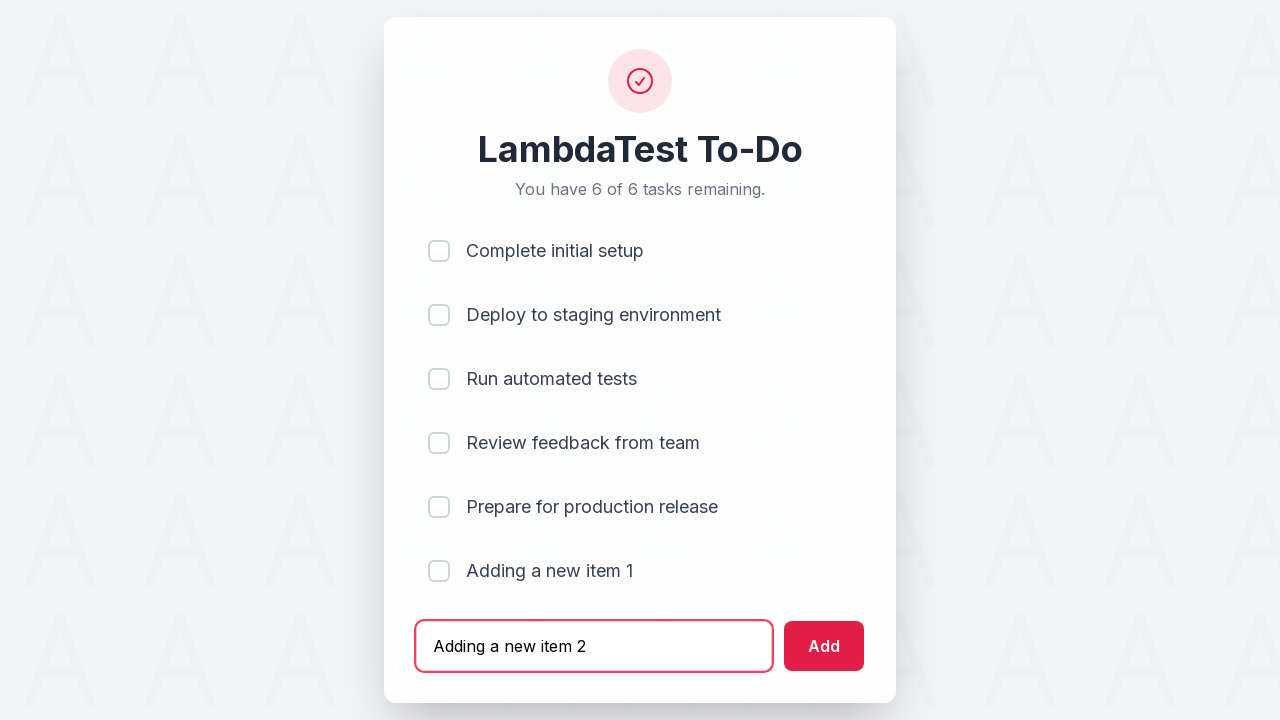

Pressed Enter to add item 2 to the list on #sampletodotext
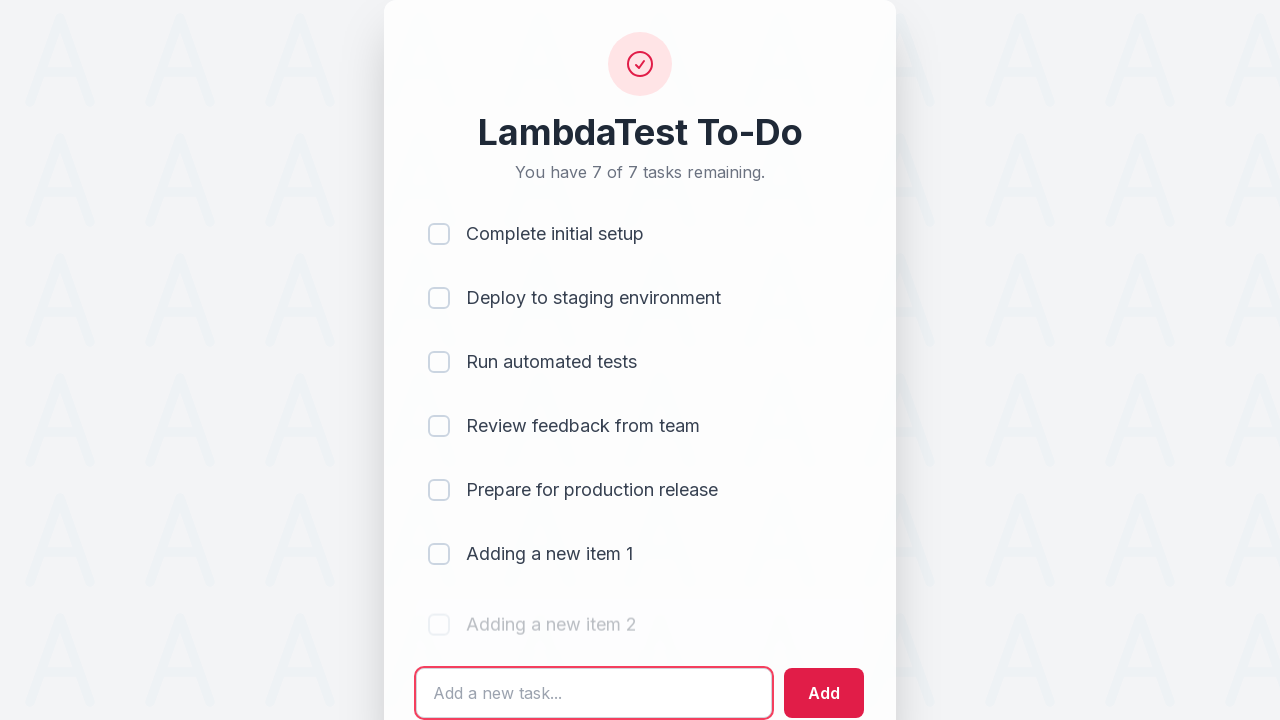

Waited 500ms for item 2 to be added
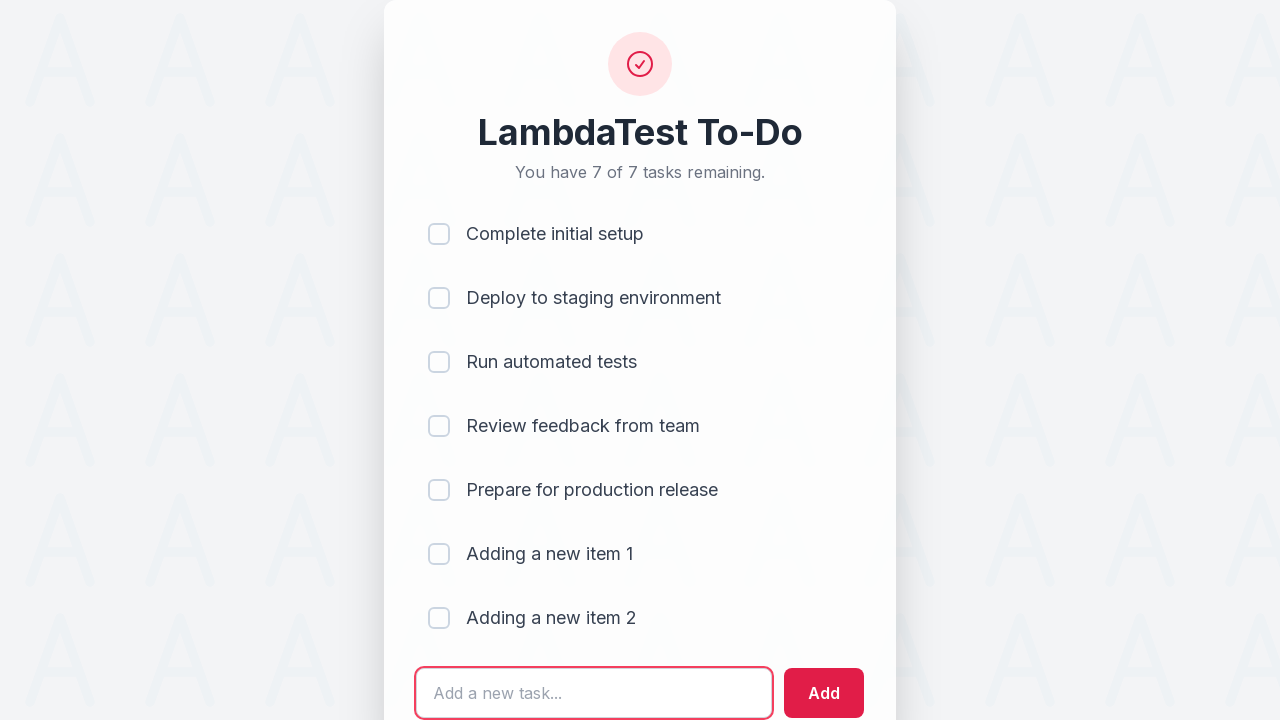

Clicked on todo input field to add item 3 at (594, 693) on #sampletodotext
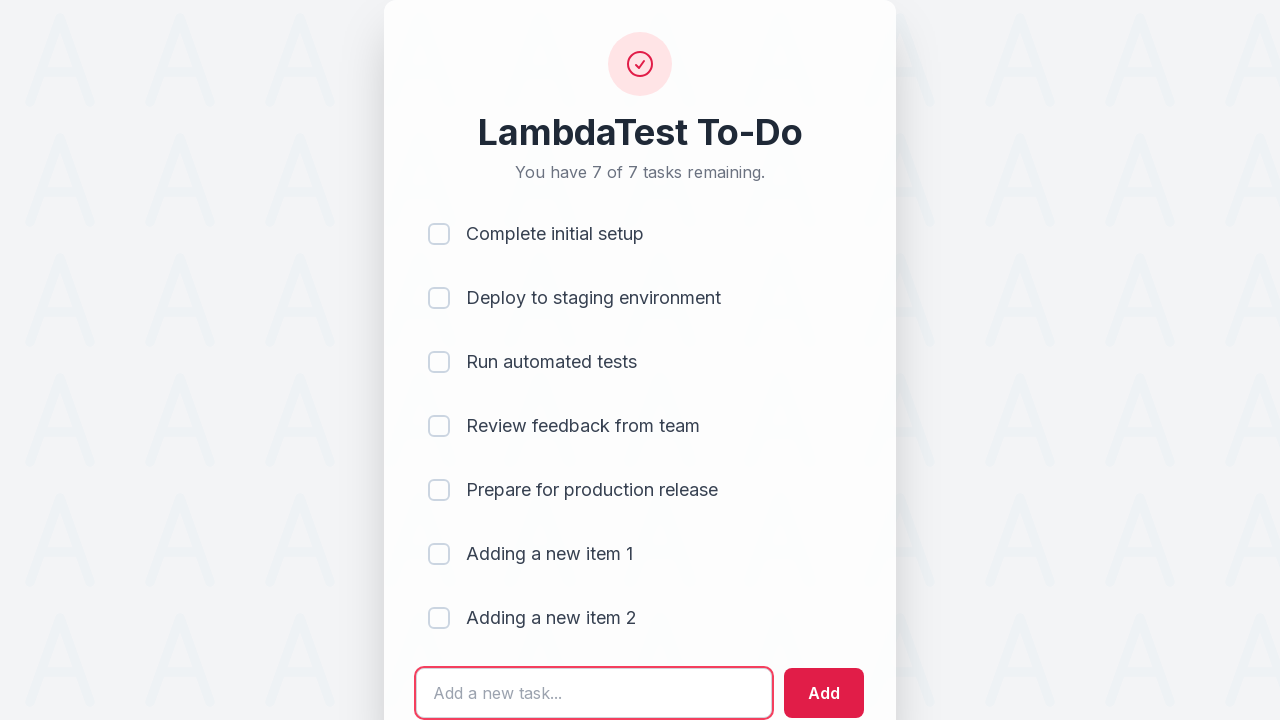

Filled input field with 'Adding a new item 3' on #sampletodotext
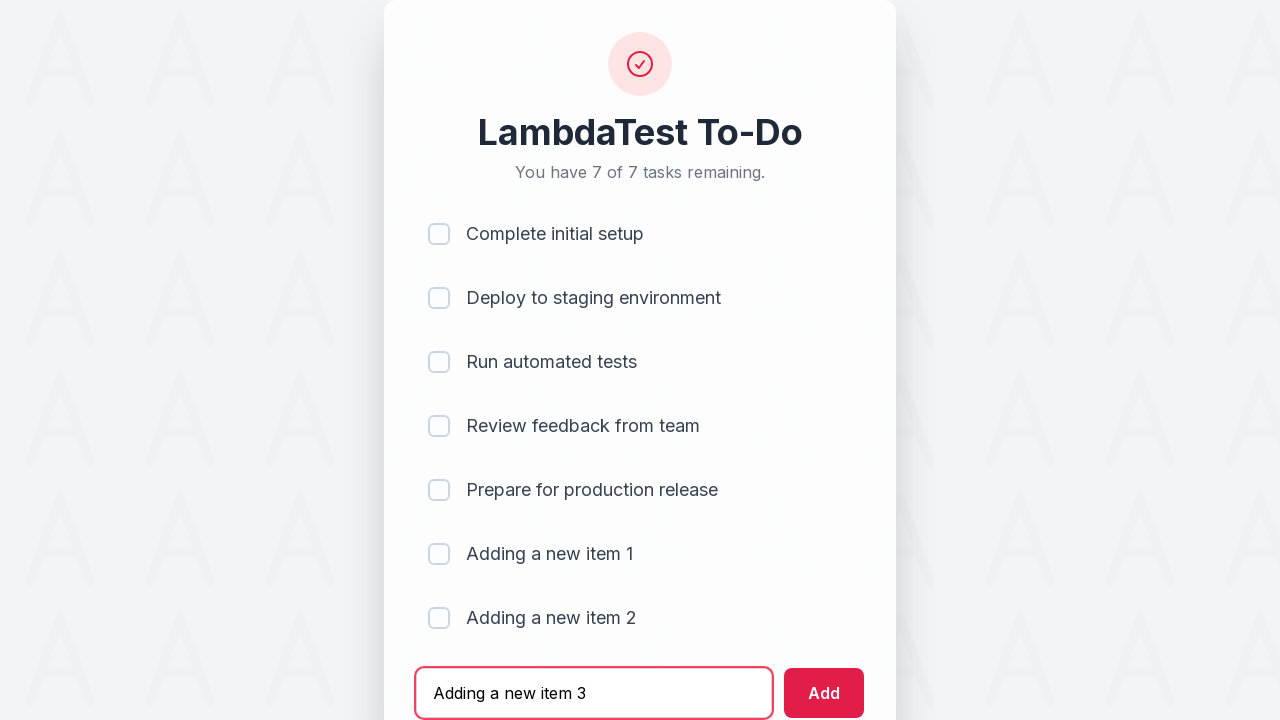

Pressed Enter to add item 3 to the list on #sampletodotext
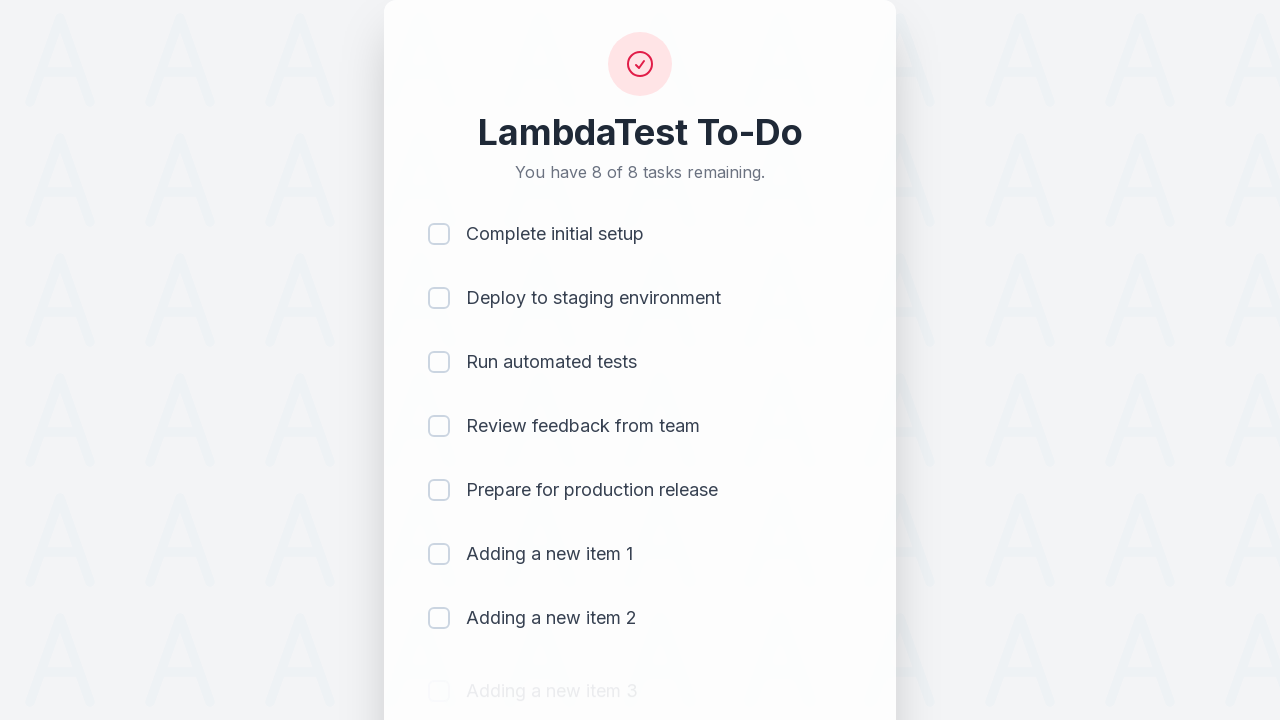

Waited 500ms for item 3 to be added
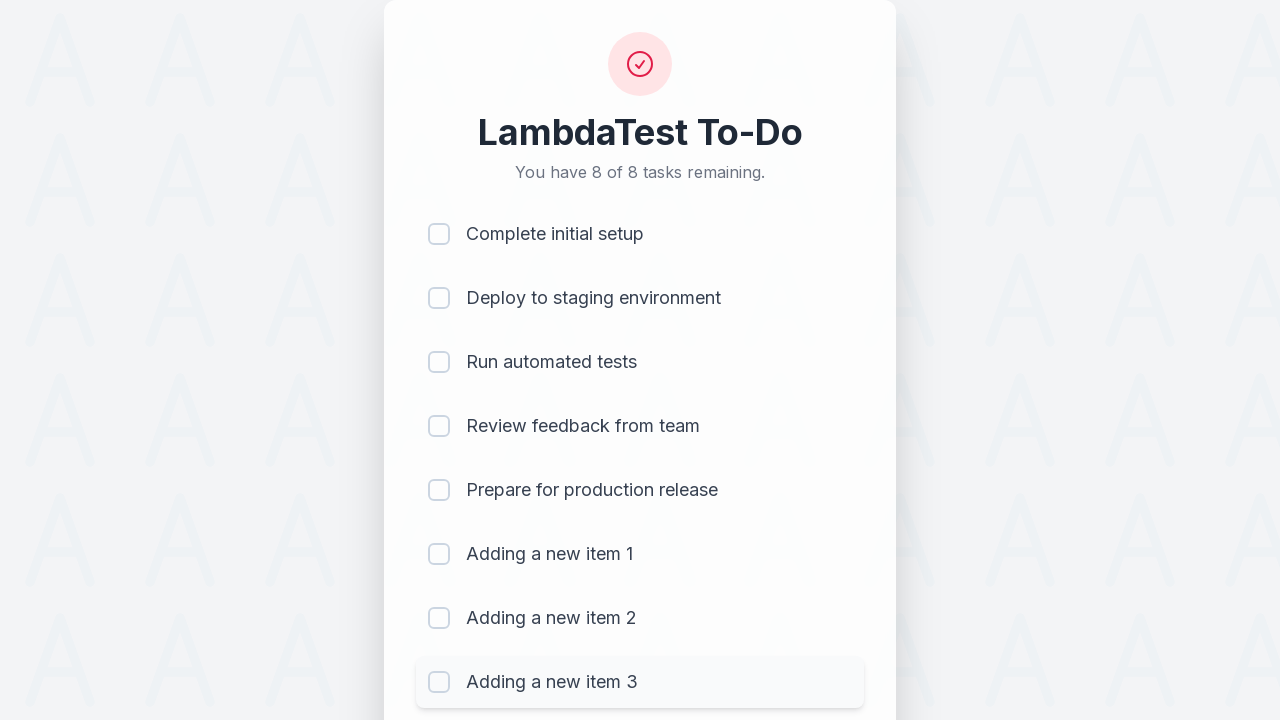

Clicked on todo input field to add item 4 at (594, 663) on #sampletodotext
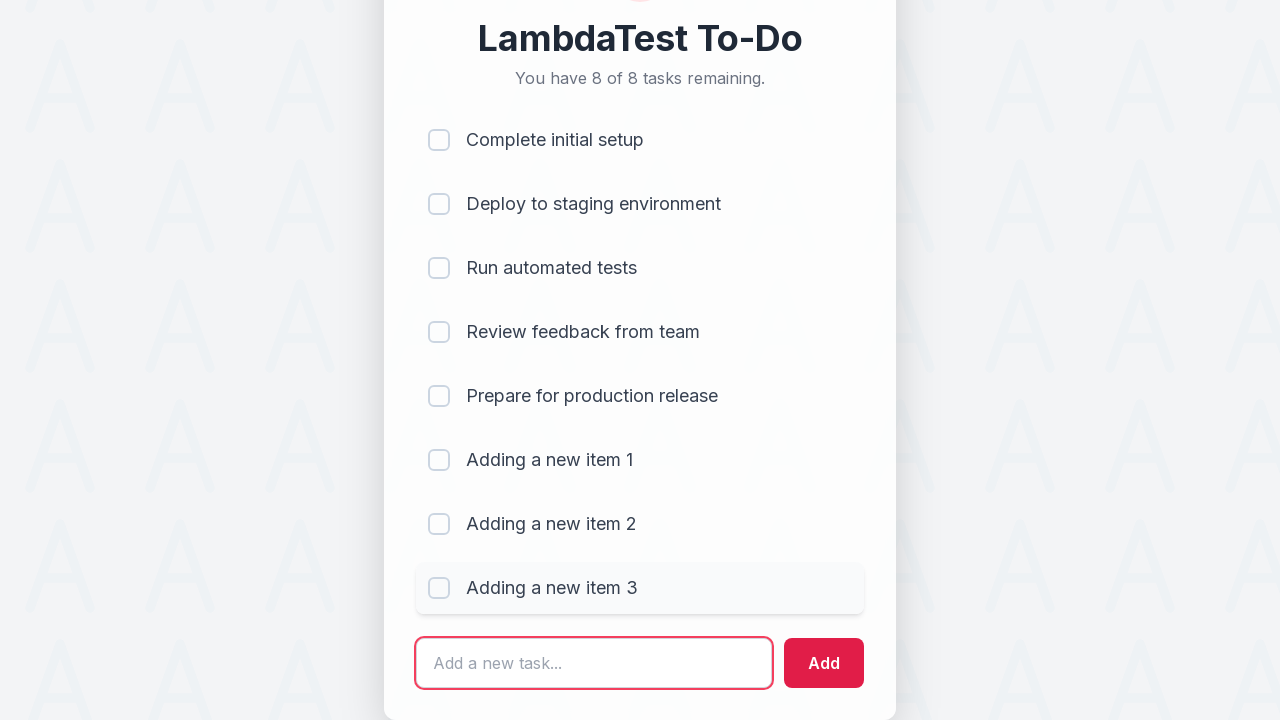

Filled input field with 'Adding a new item 4' on #sampletodotext
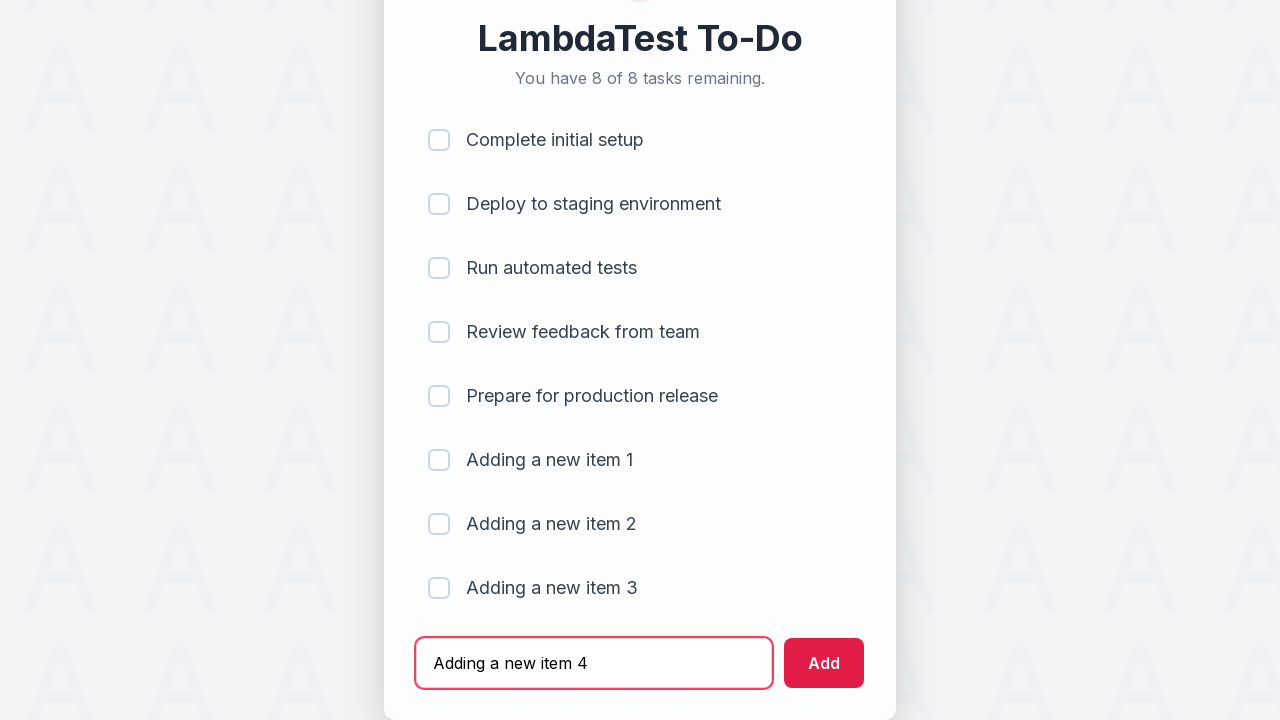

Pressed Enter to add item 4 to the list on #sampletodotext
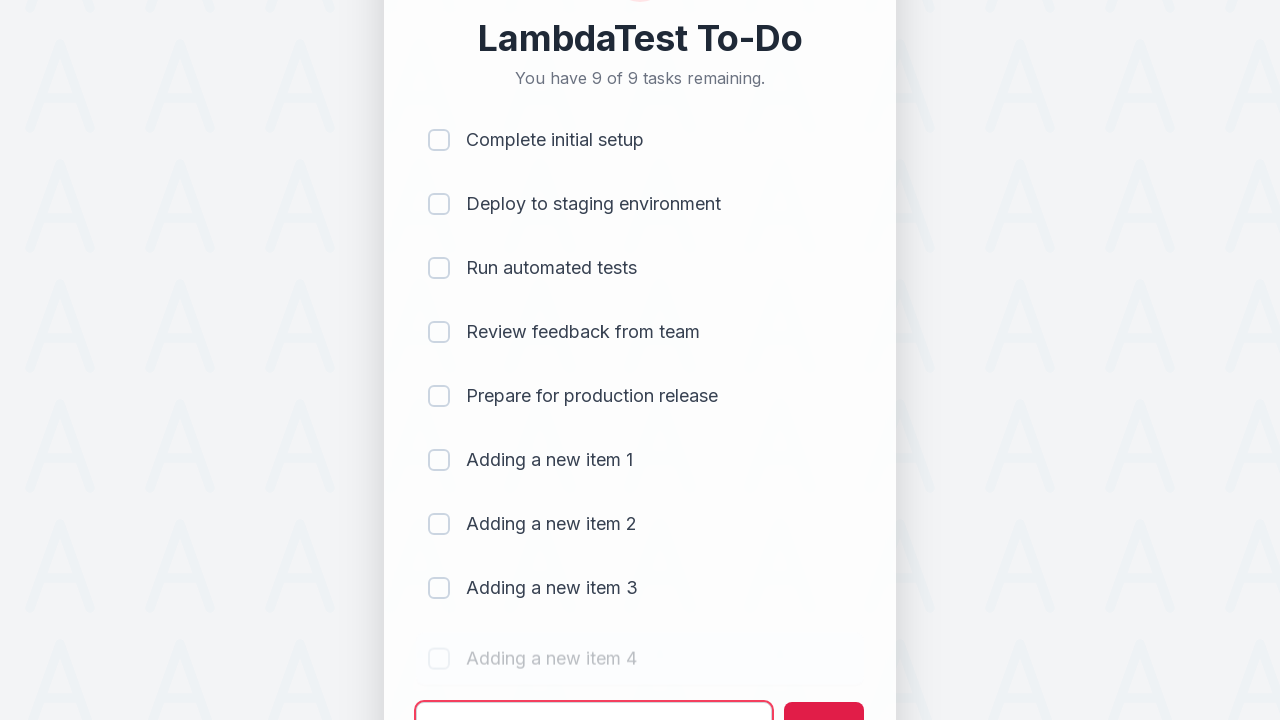

Waited 500ms for item 4 to be added
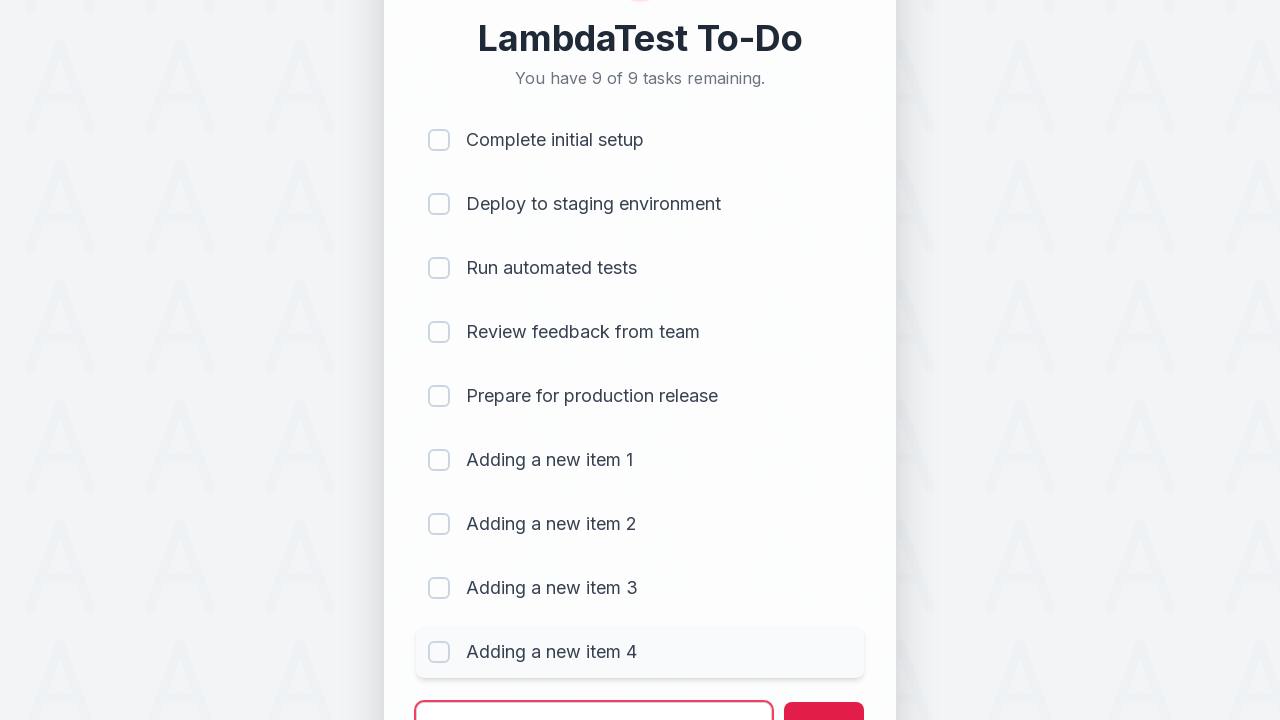

Clicked on todo input field to add item 5 at (594, 695) on #sampletodotext
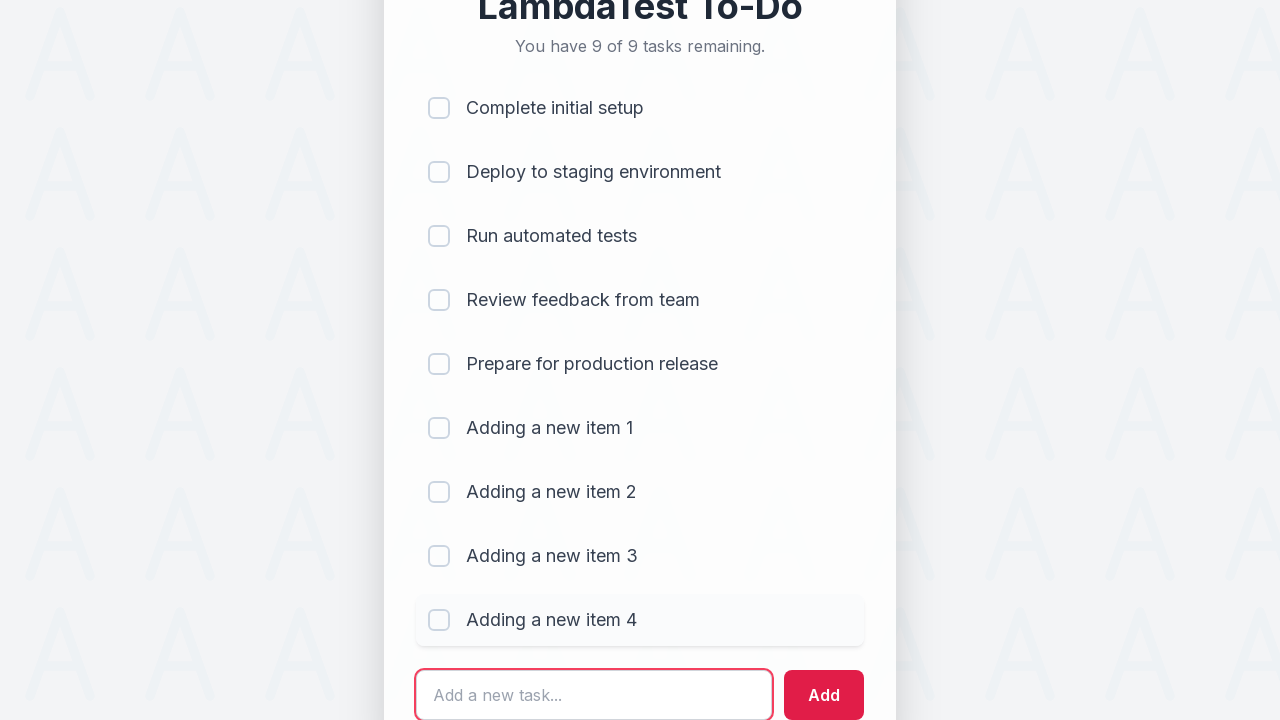

Filled input field with 'Adding a new item 5' on #sampletodotext
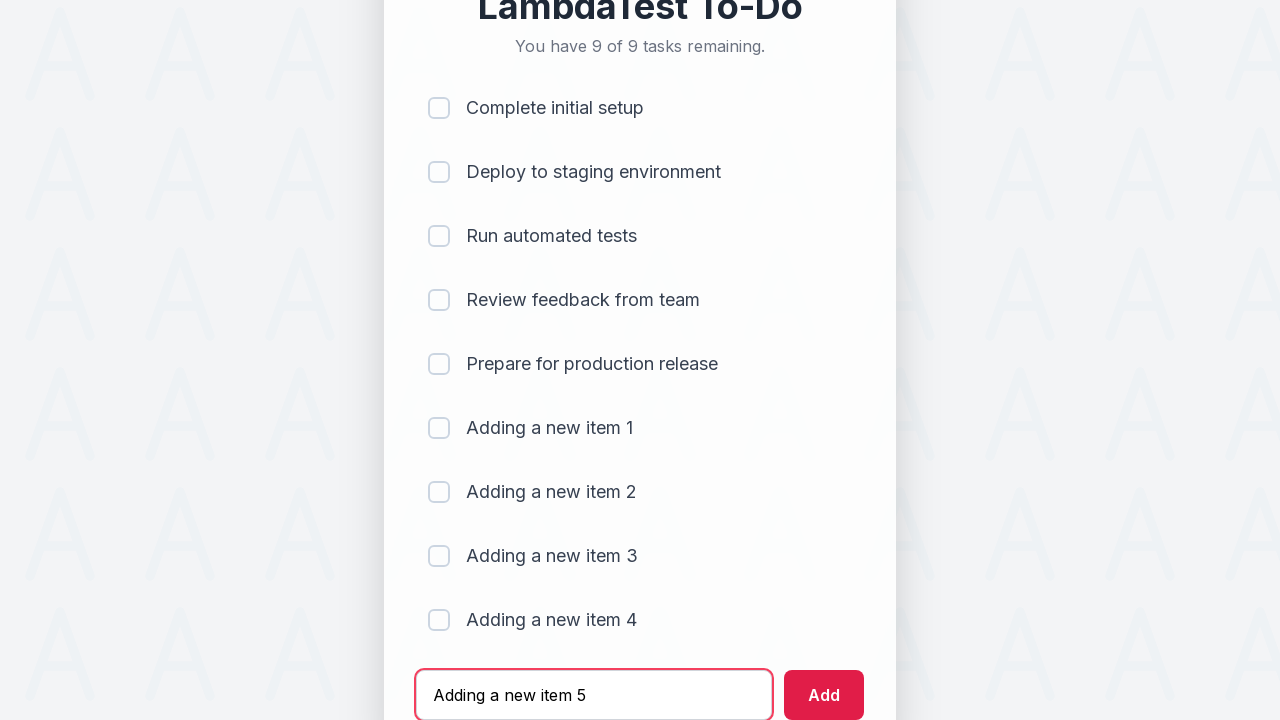

Pressed Enter to add item 5 to the list on #sampletodotext
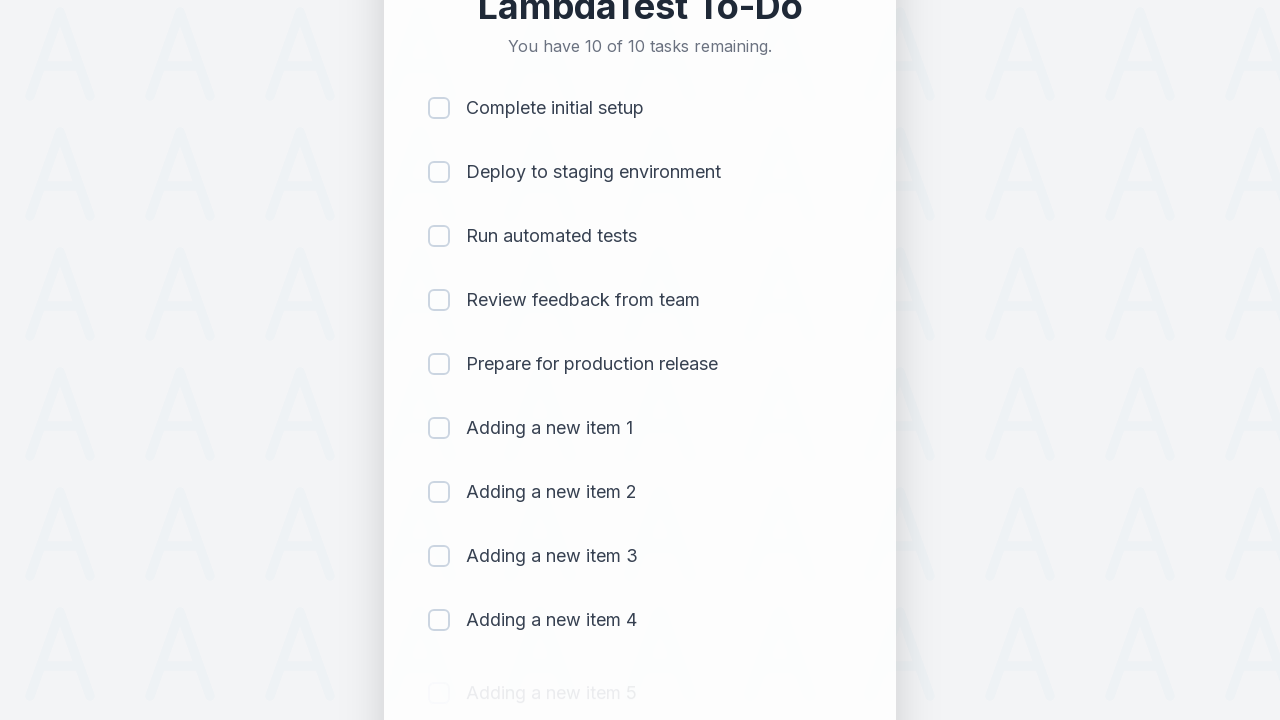

Waited 500ms for item 5 to be added
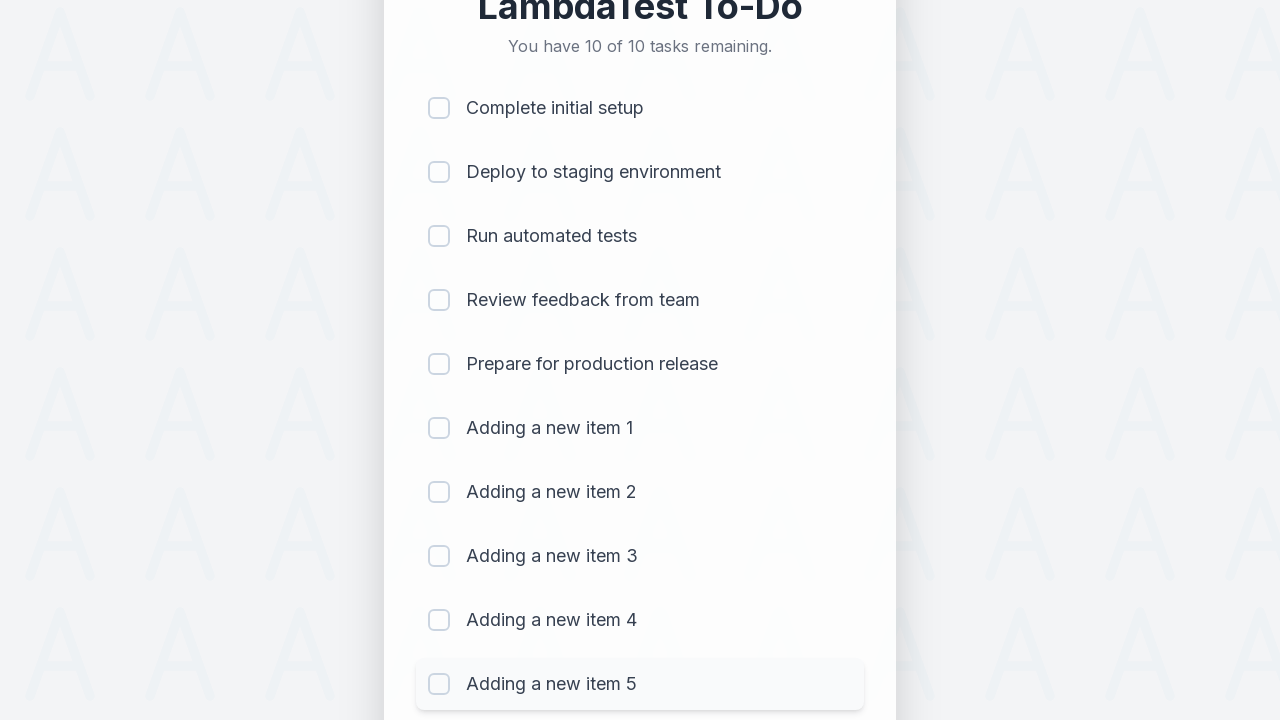

Clicked checkbox to mark item 1 as completed at (439, 108) on (//input[@type='checkbox'])[1]
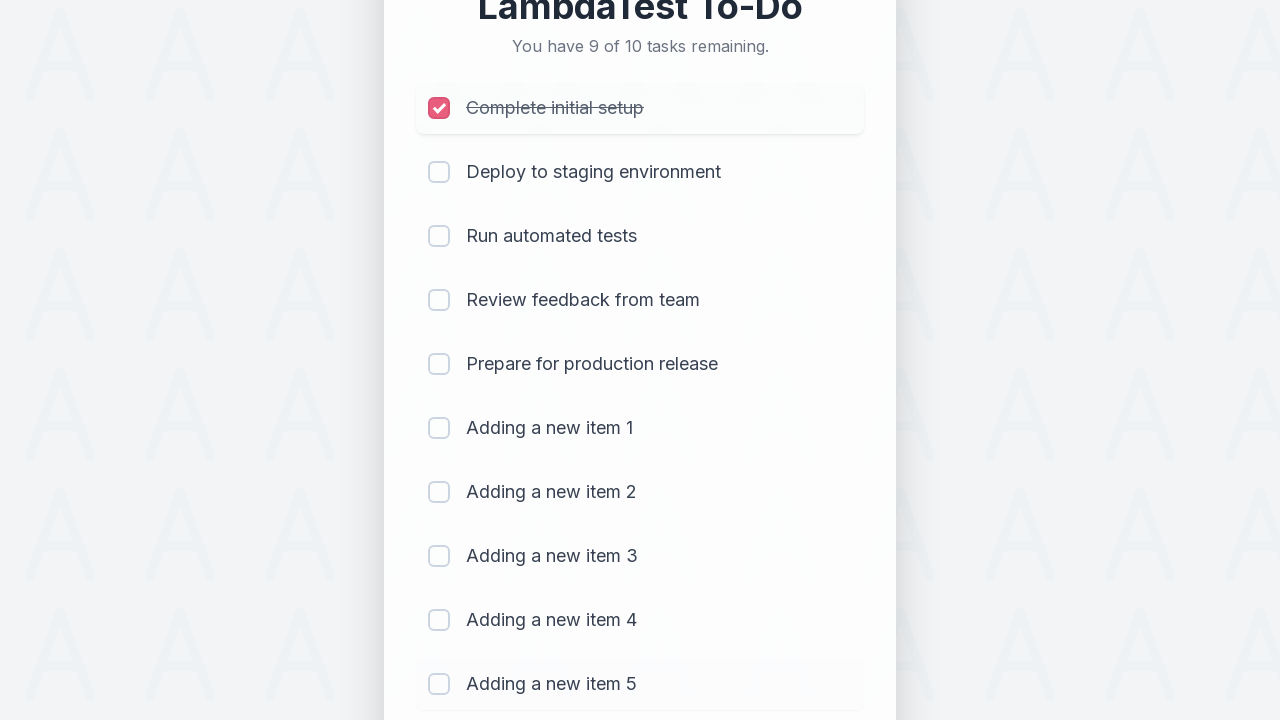

Waited 300ms after marking item 1 as completed
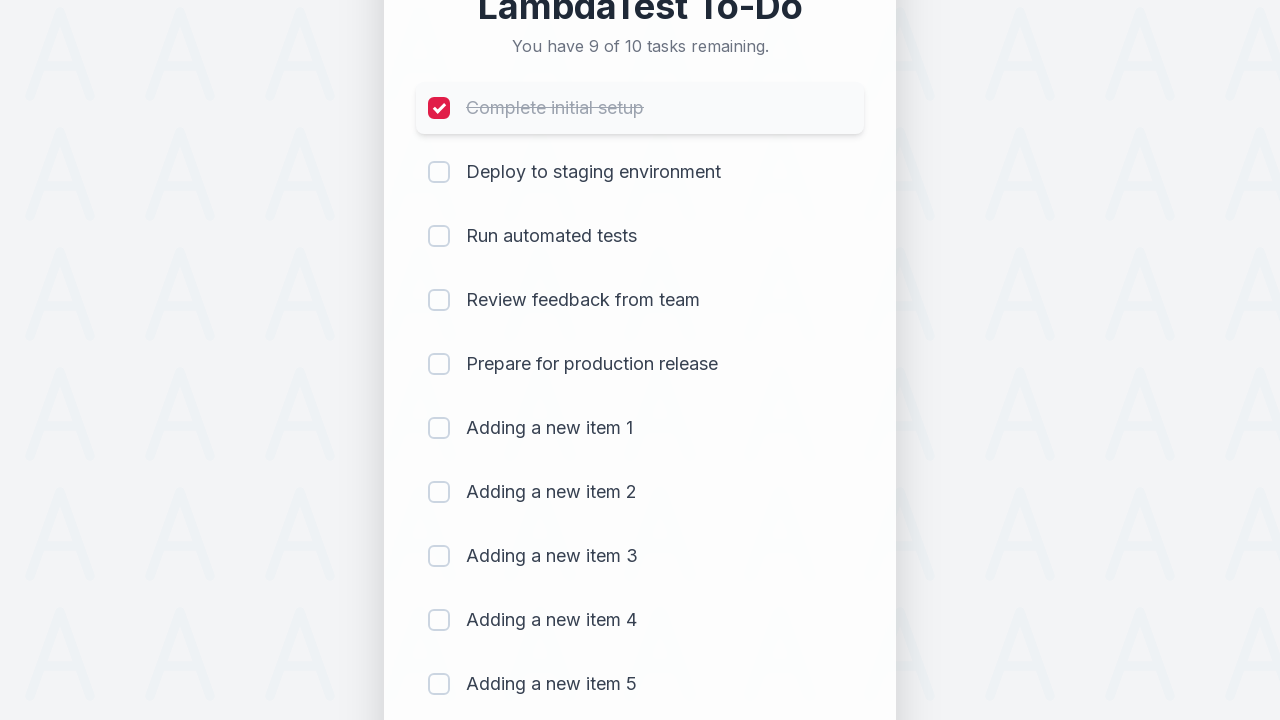

Clicked checkbox to mark item 2 as completed at (439, 172) on (//input[@type='checkbox'])[2]
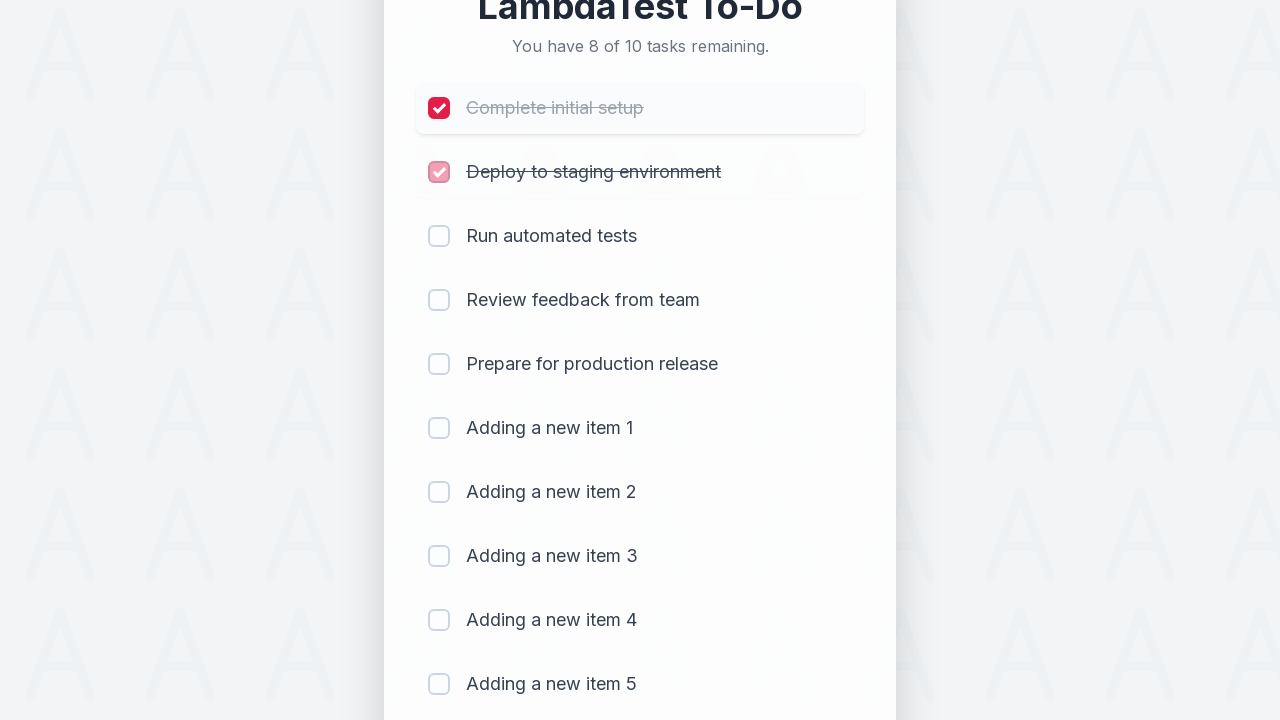

Waited 300ms after marking item 2 as completed
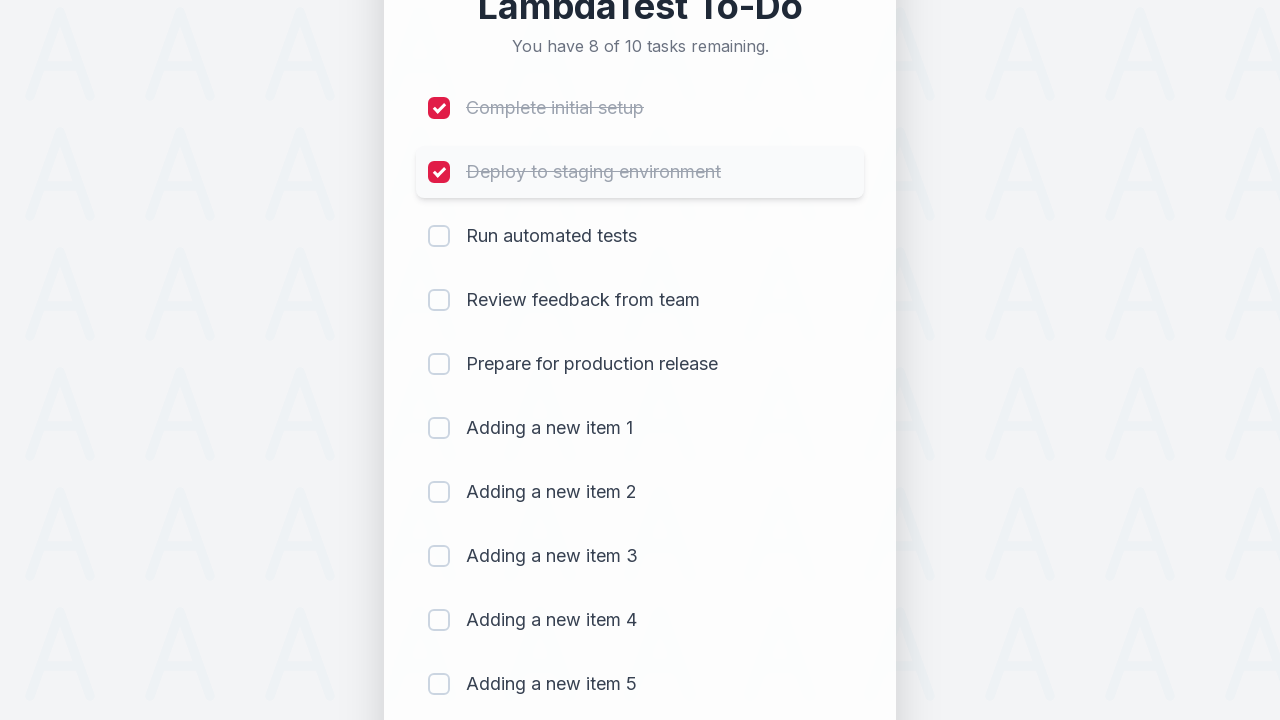

Clicked checkbox to mark item 3 as completed at (439, 236) on (//input[@type='checkbox'])[3]
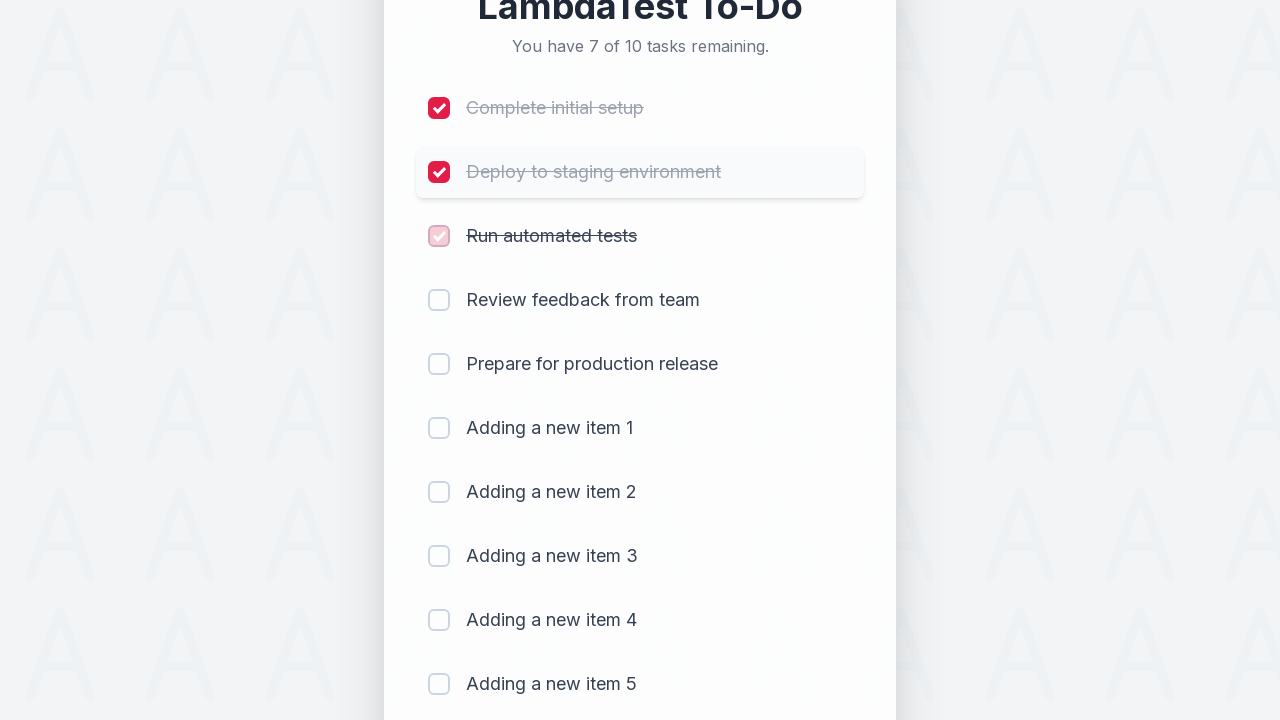

Waited 300ms after marking item 3 as completed
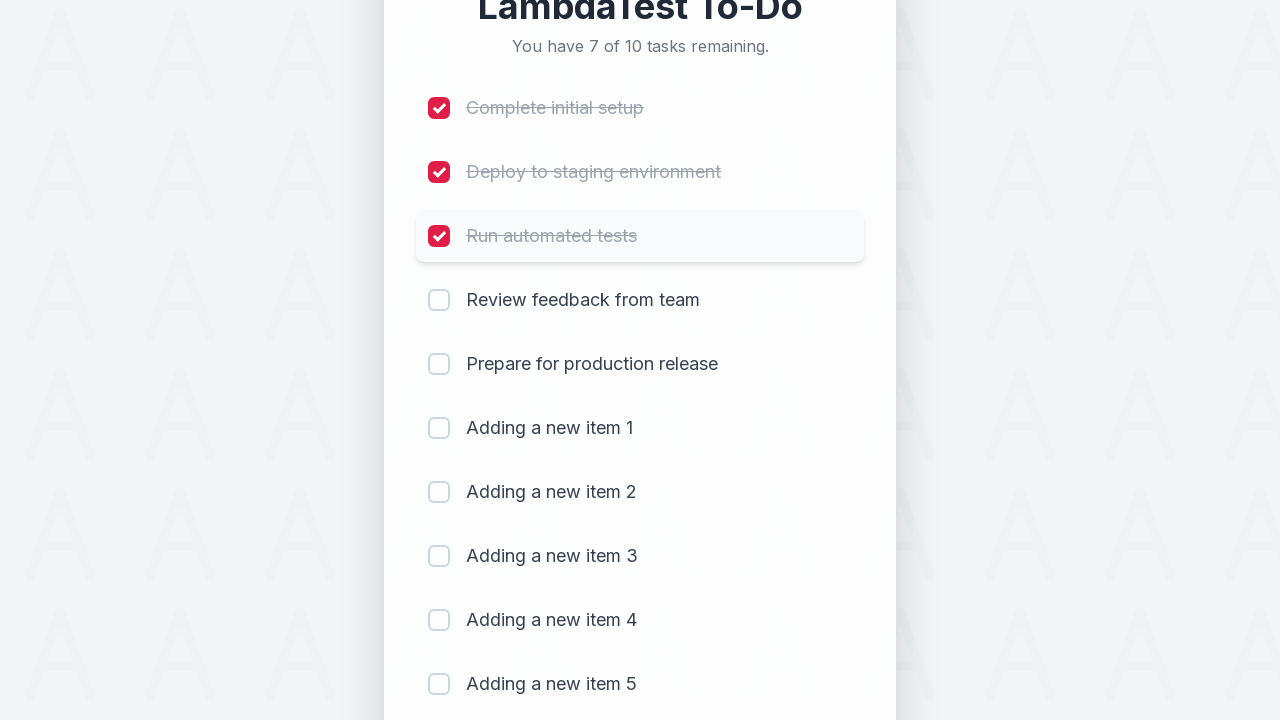

Clicked checkbox to mark item 4 as completed at (439, 300) on (//input[@type='checkbox'])[4]
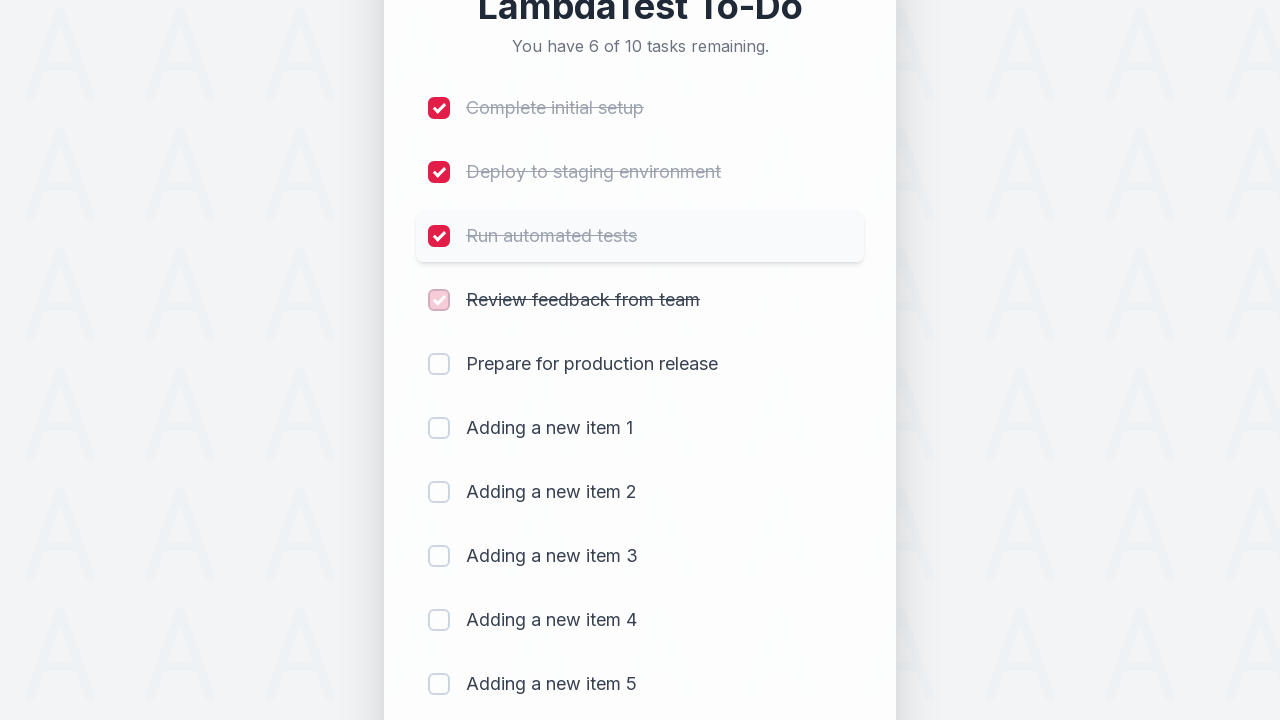

Waited 300ms after marking item 4 as completed
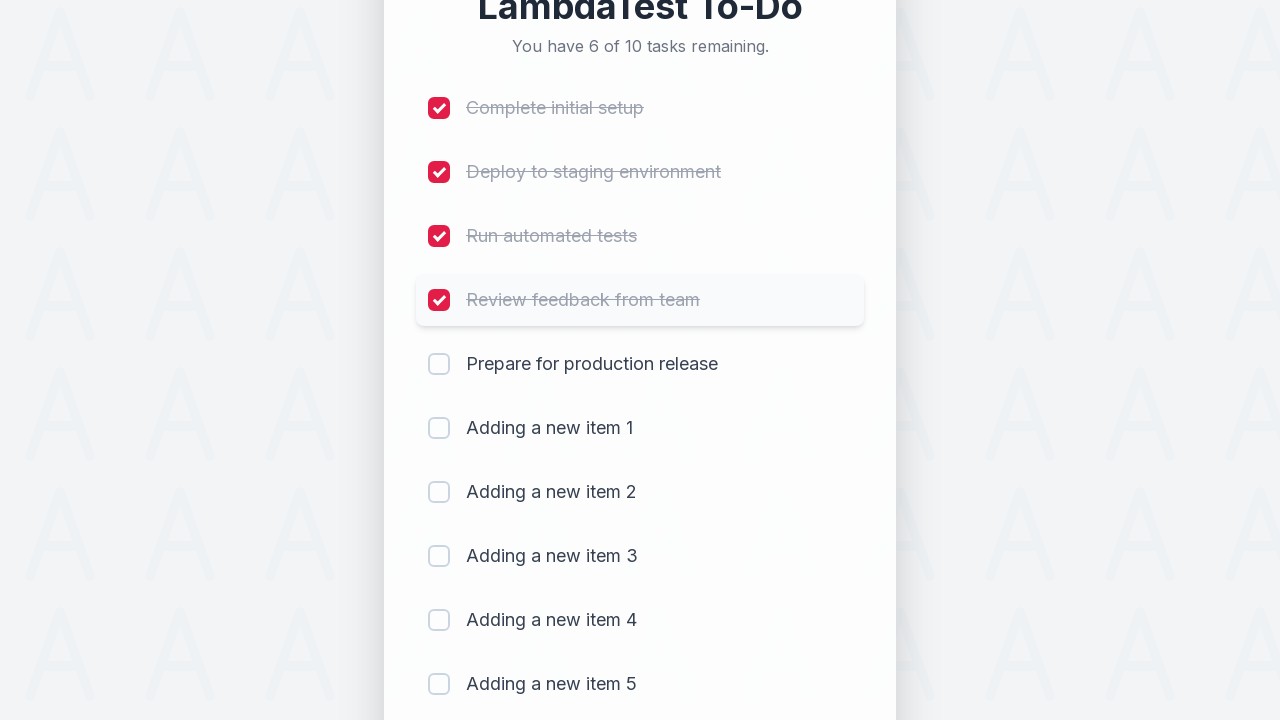

Clicked checkbox to mark item 5 as completed at (439, 364) on (//input[@type='checkbox'])[5]
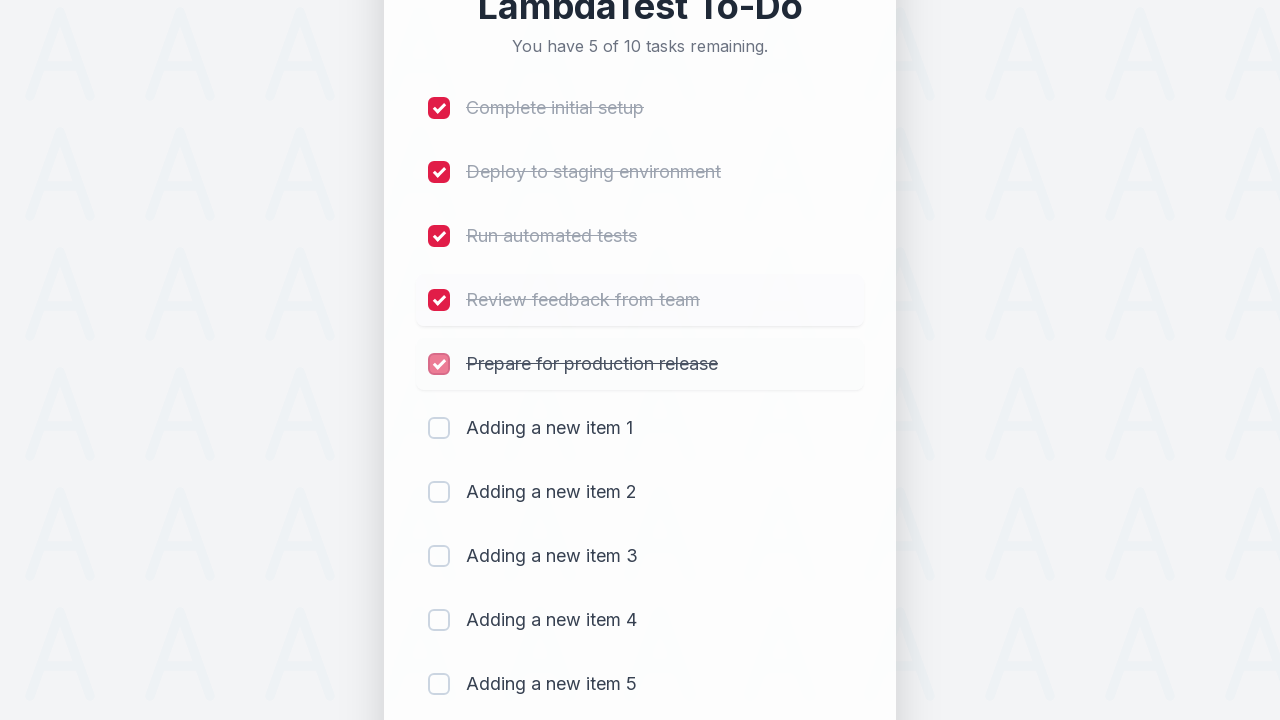

Waited 300ms after marking item 5 as completed
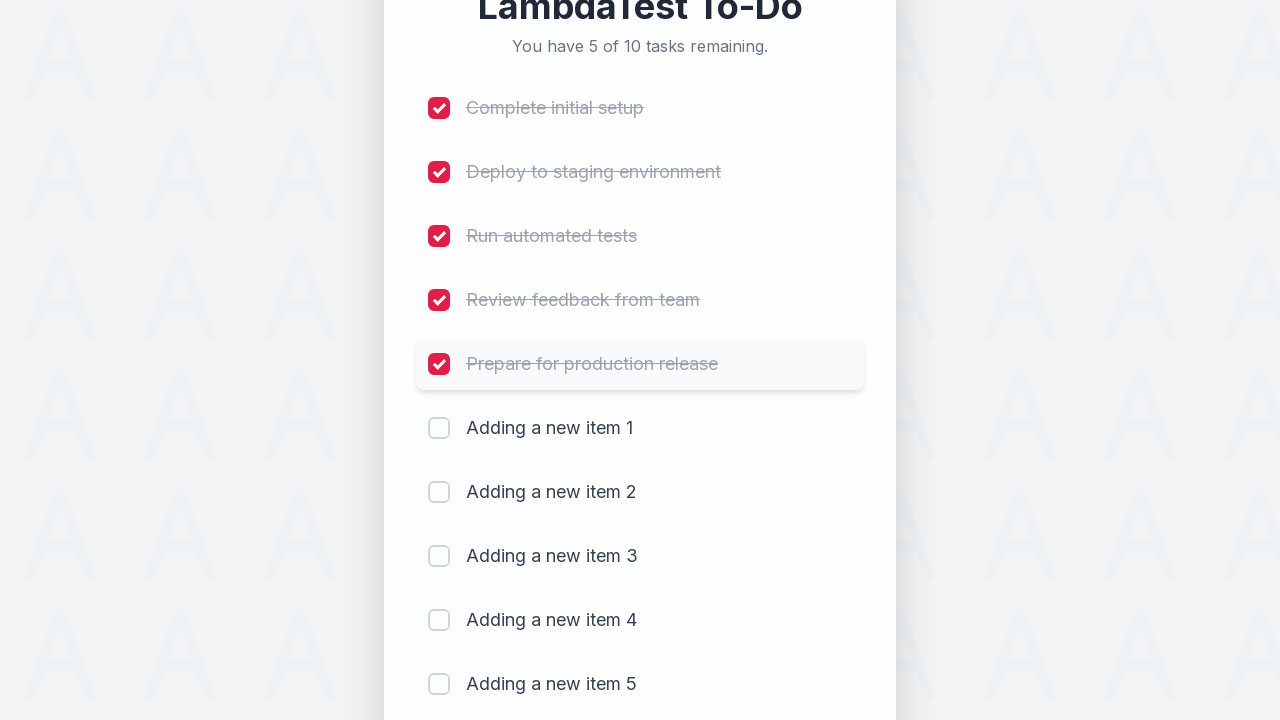

Clicked checkbox to mark item 6 as completed at (439, 428) on (//input[@type='checkbox'])[6]
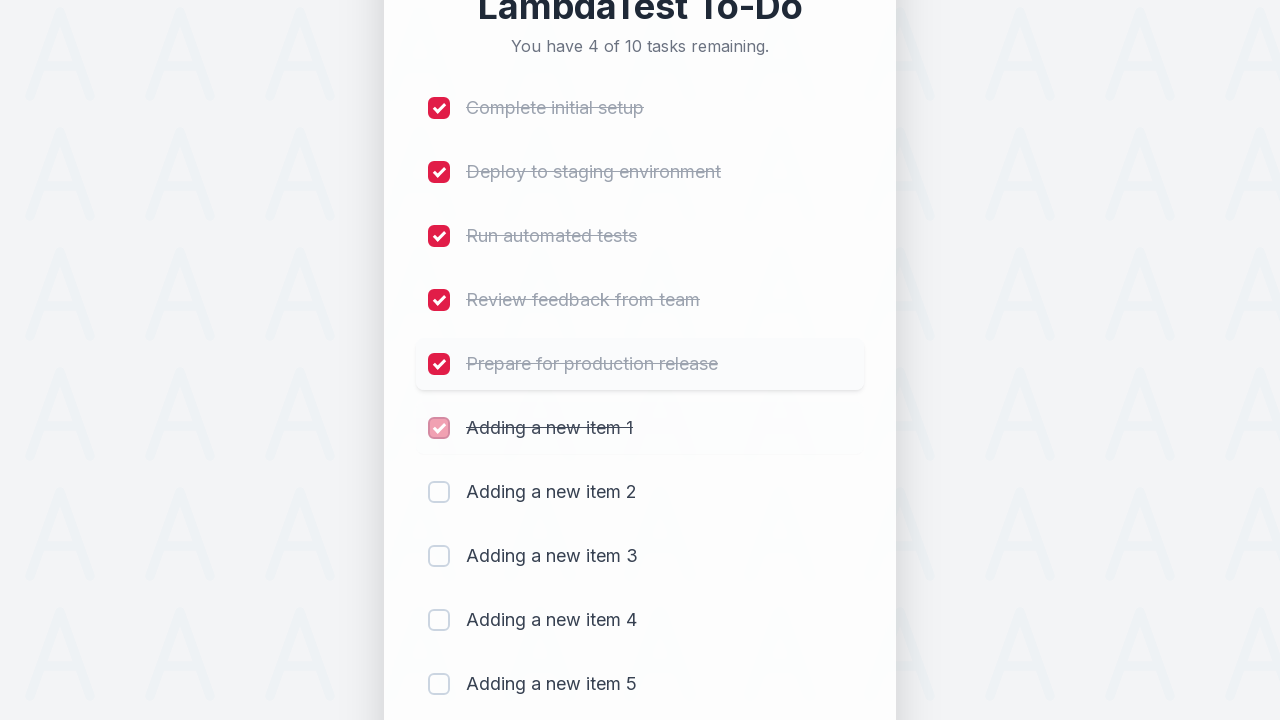

Waited 300ms after marking item 6 as completed
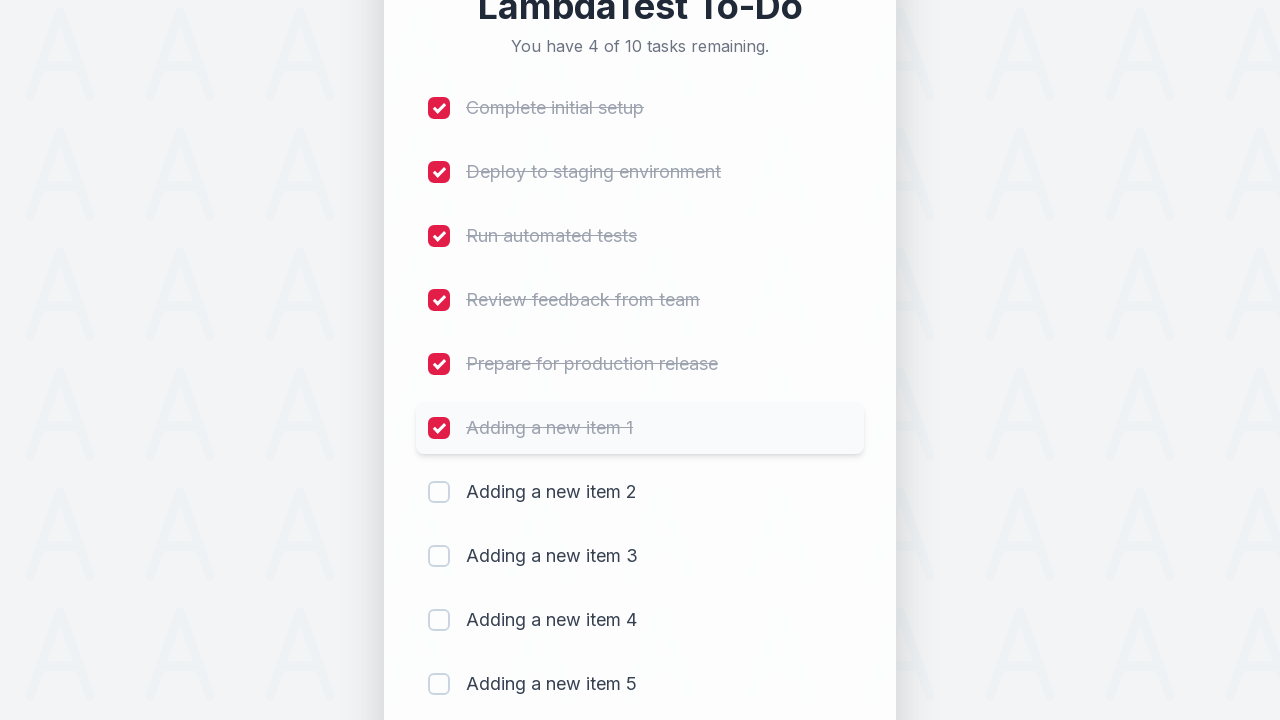

Clicked checkbox to mark item 7 as completed at (439, 492) on (//input[@type='checkbox'])[7]
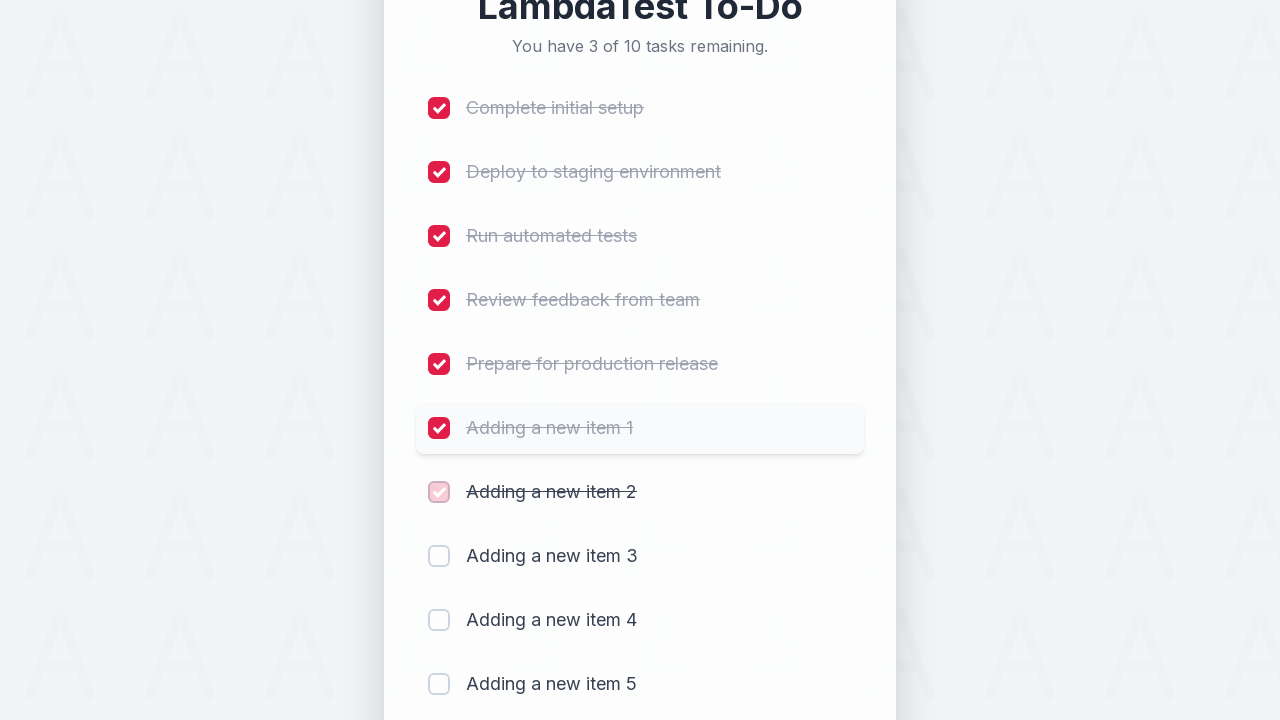

Waited 300ms after marking item 7 as completed
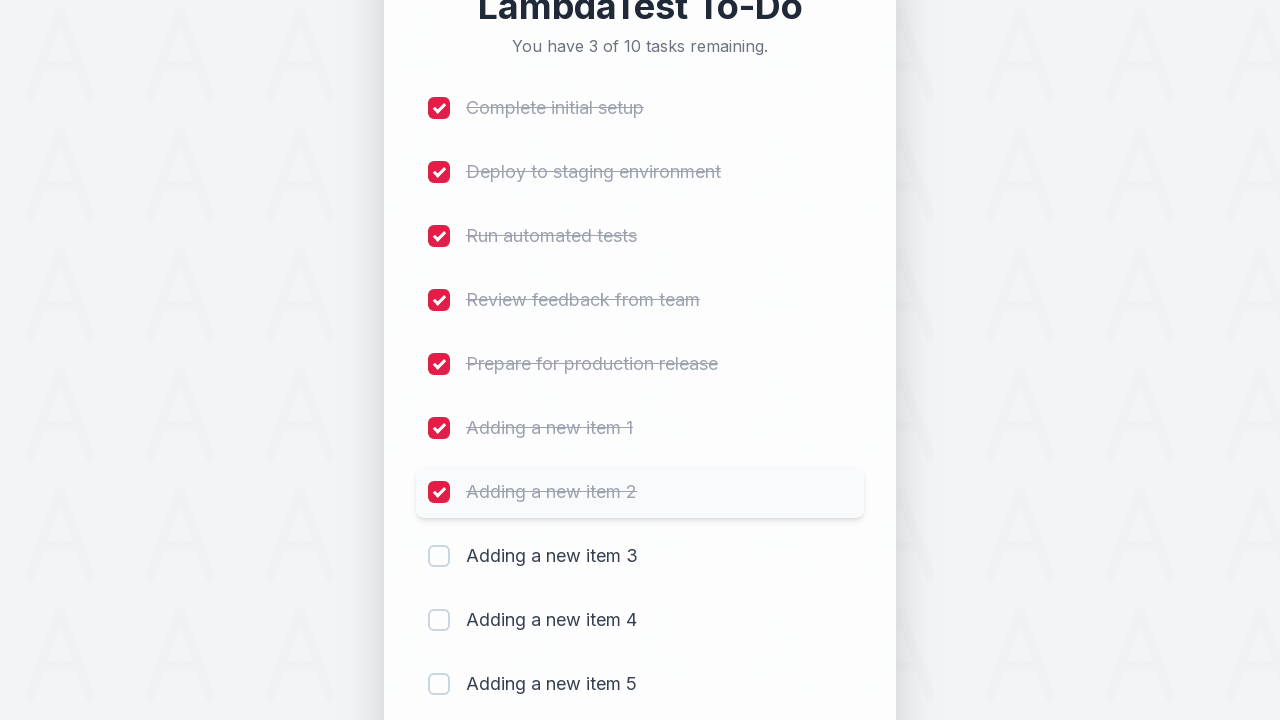

Clicked checkbox to mark item 8 as completed at (439, 556) on (//input[@type='checkbox'])[8]
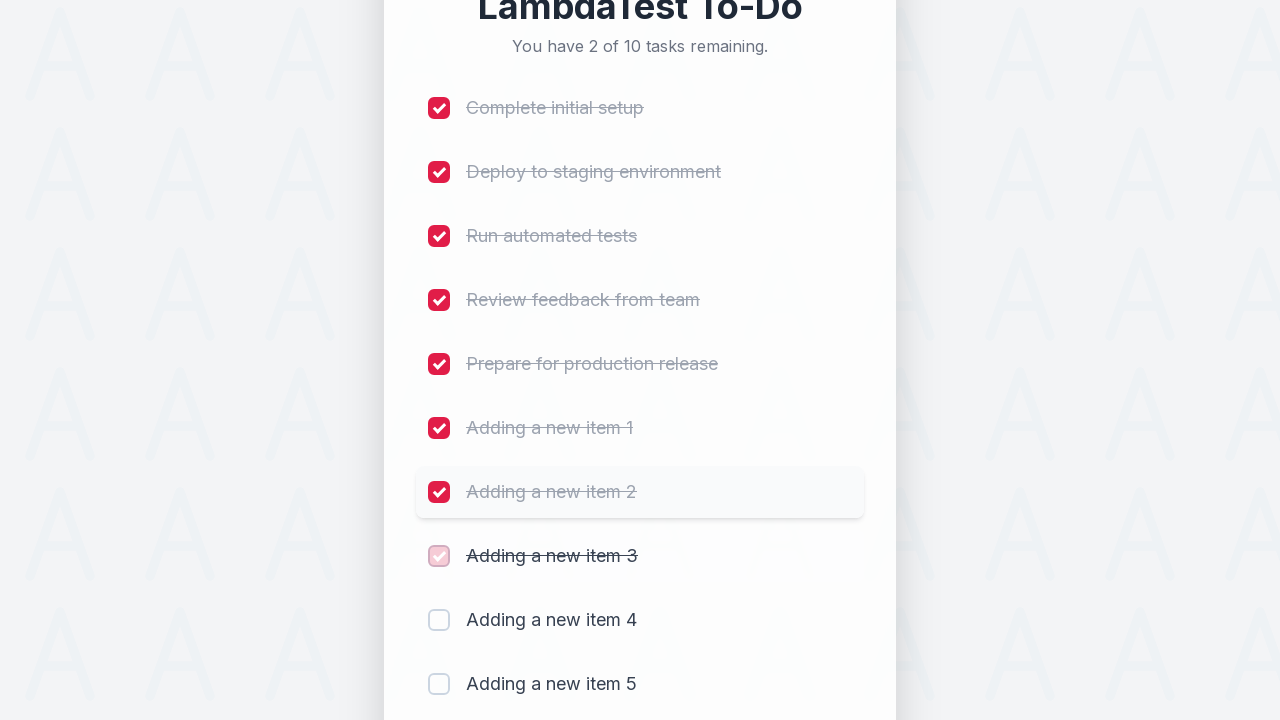

Waited 300ms after marking item 8 as completed
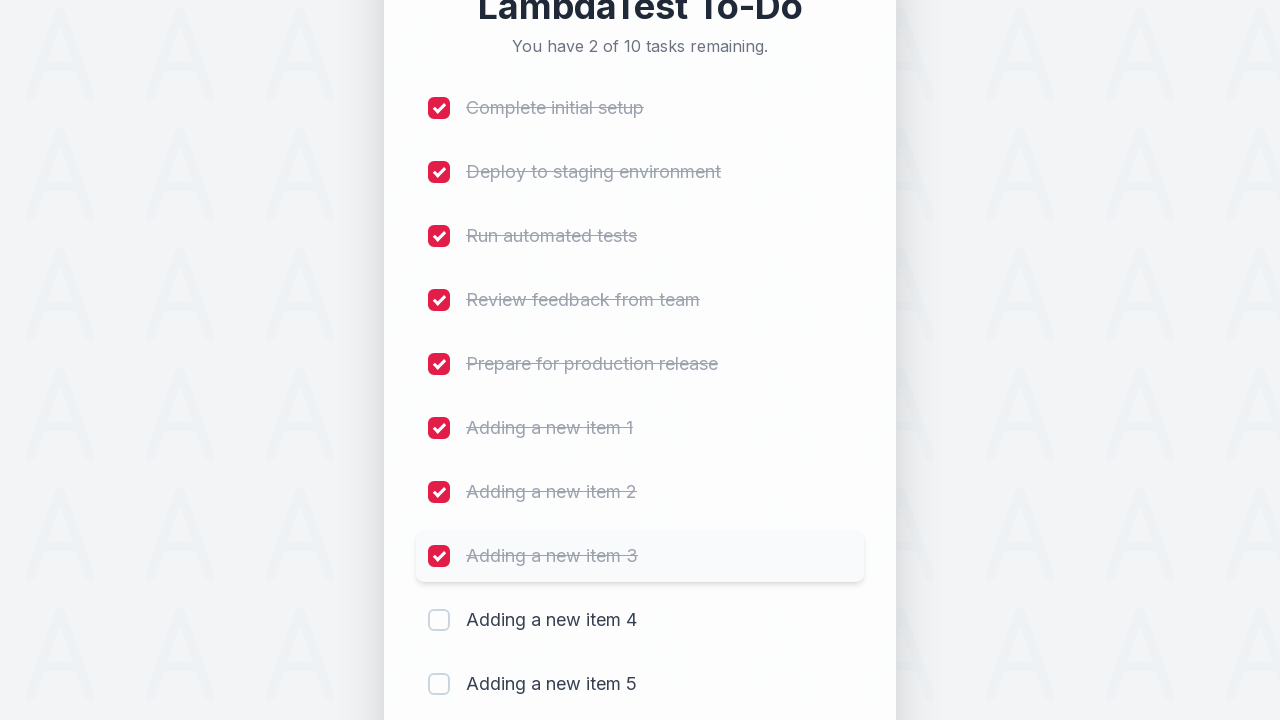

Clicked checkbox to mark item 9 as completed at (439, 620) on (//input[@type='checkbox'])[9]
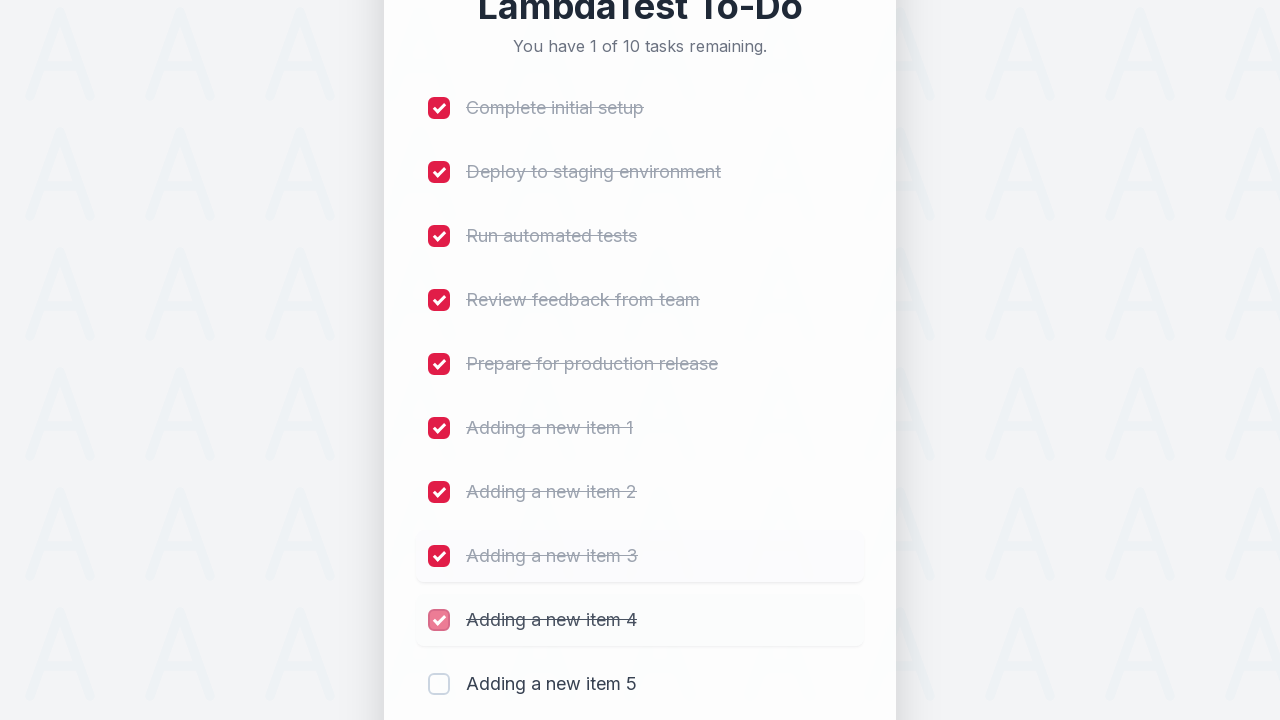

Waited 300ms after marking item 9 as completed
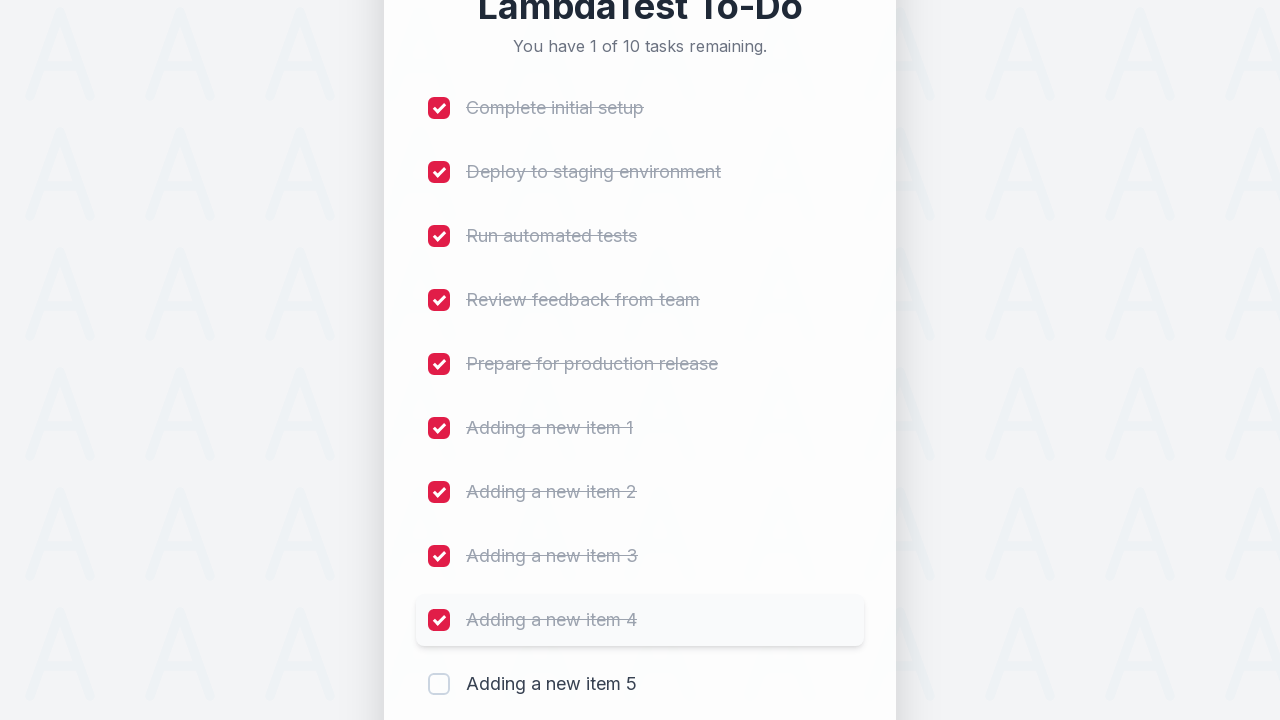

Clicked checkbox to mark item 10 as completed at (439, 684) on (//input[@type='checkbox'])[10]
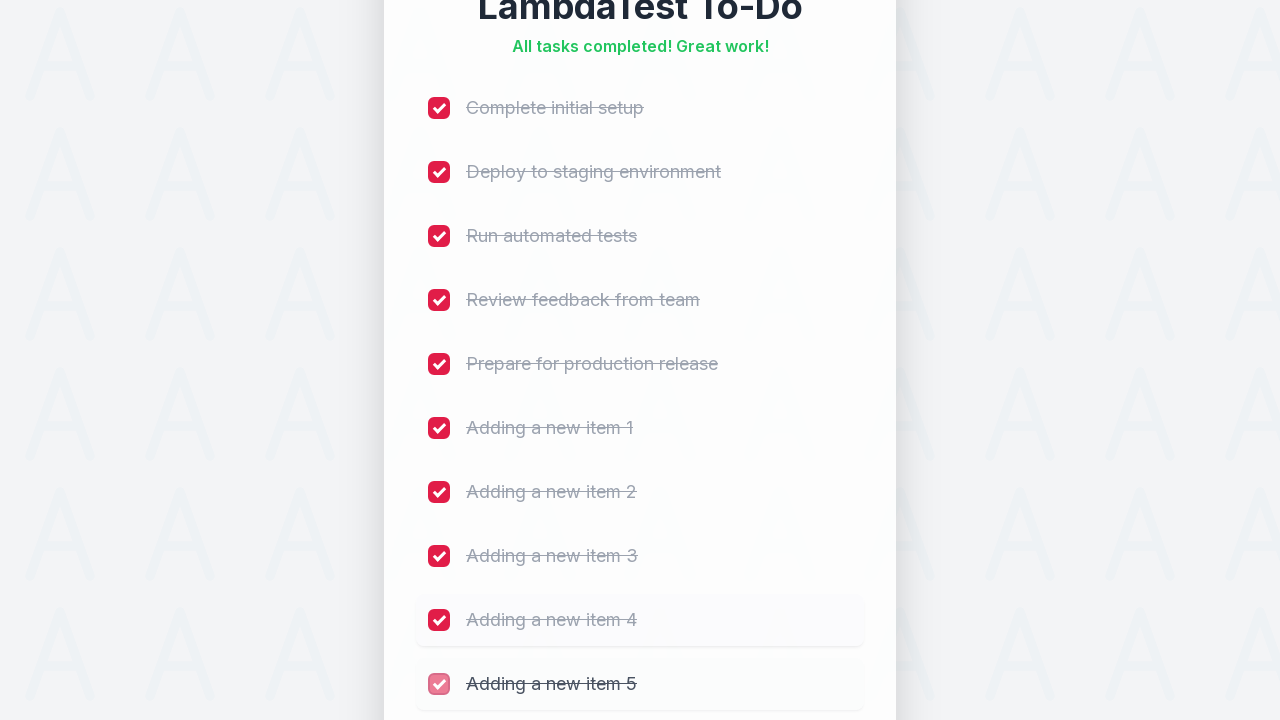

Waited 300ms after marking item 10 as completed
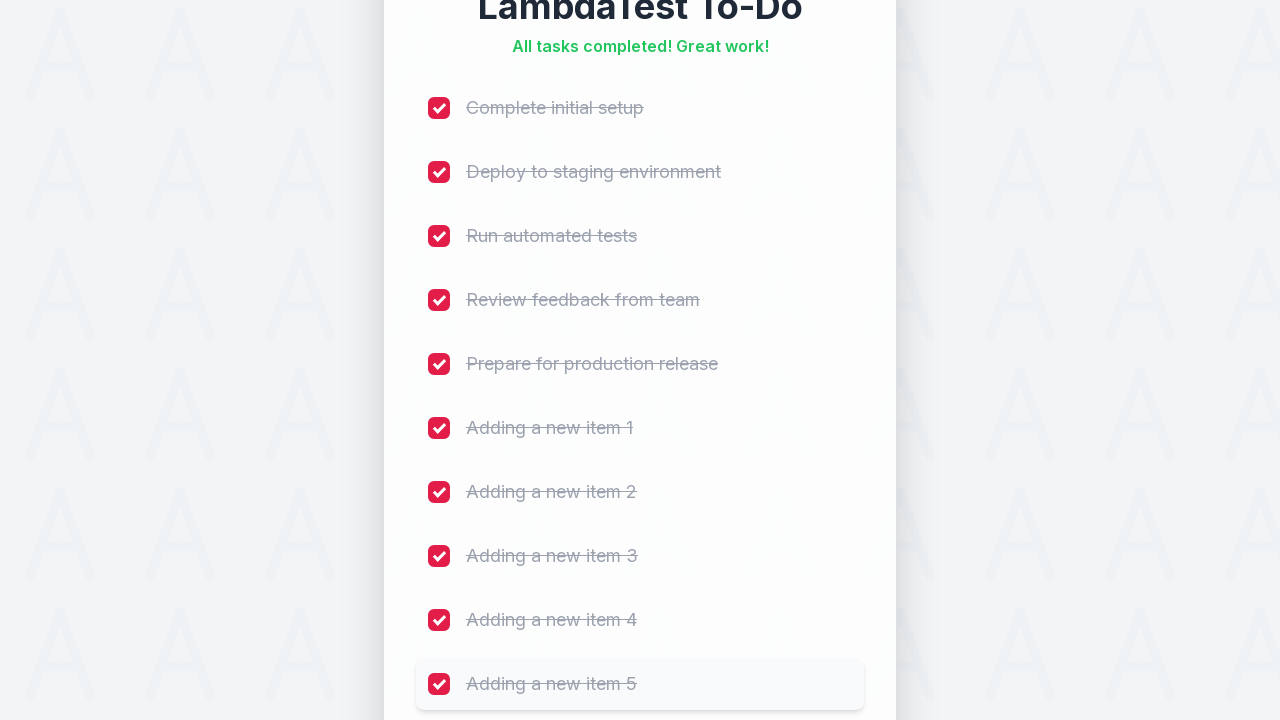

Verified that completion status element is present
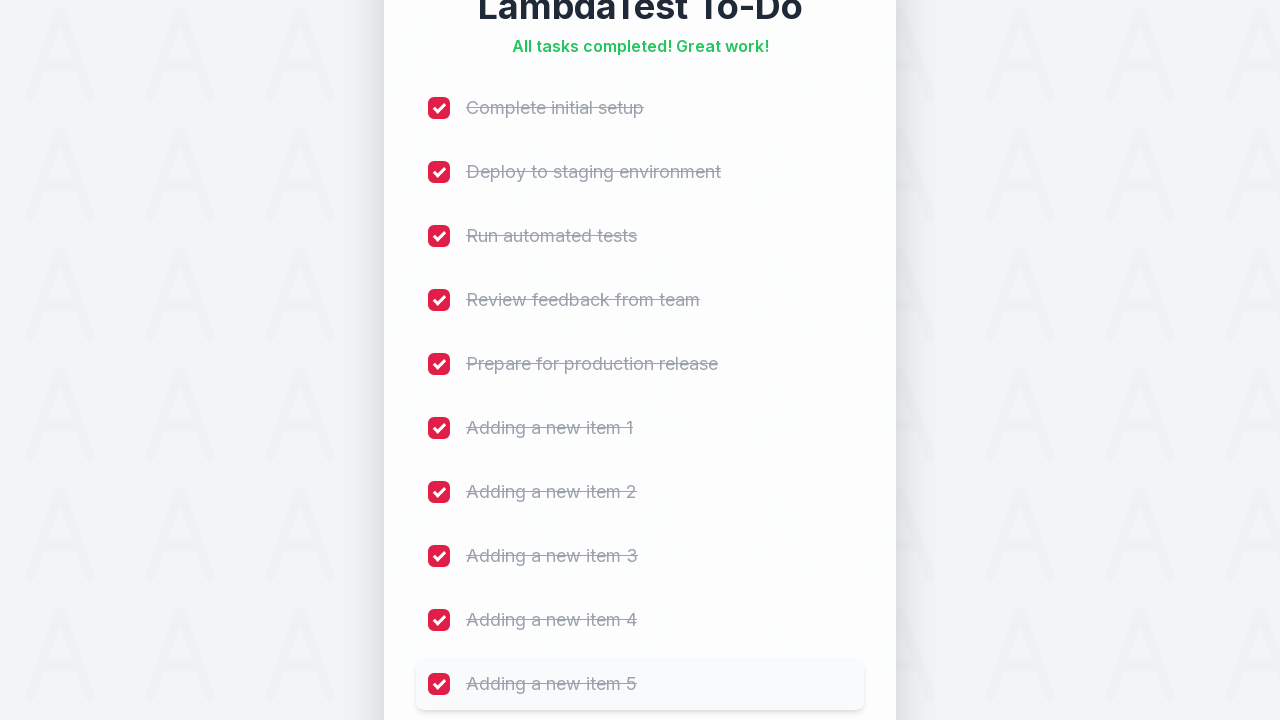

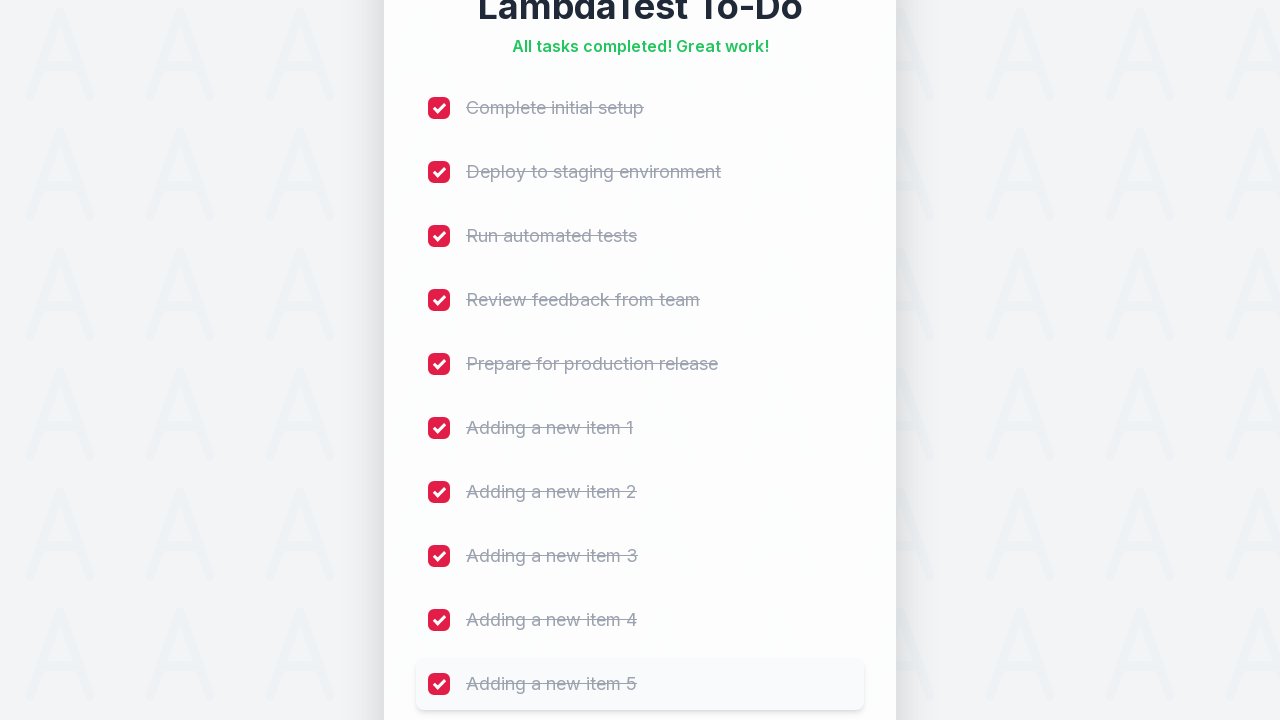